Tests infinite scroll functionality by repeatedly scrolling down the page 250 pixels at a time, 10 times total.

Starting URL: http://practice.cybertekschool.com/infinite_scroll

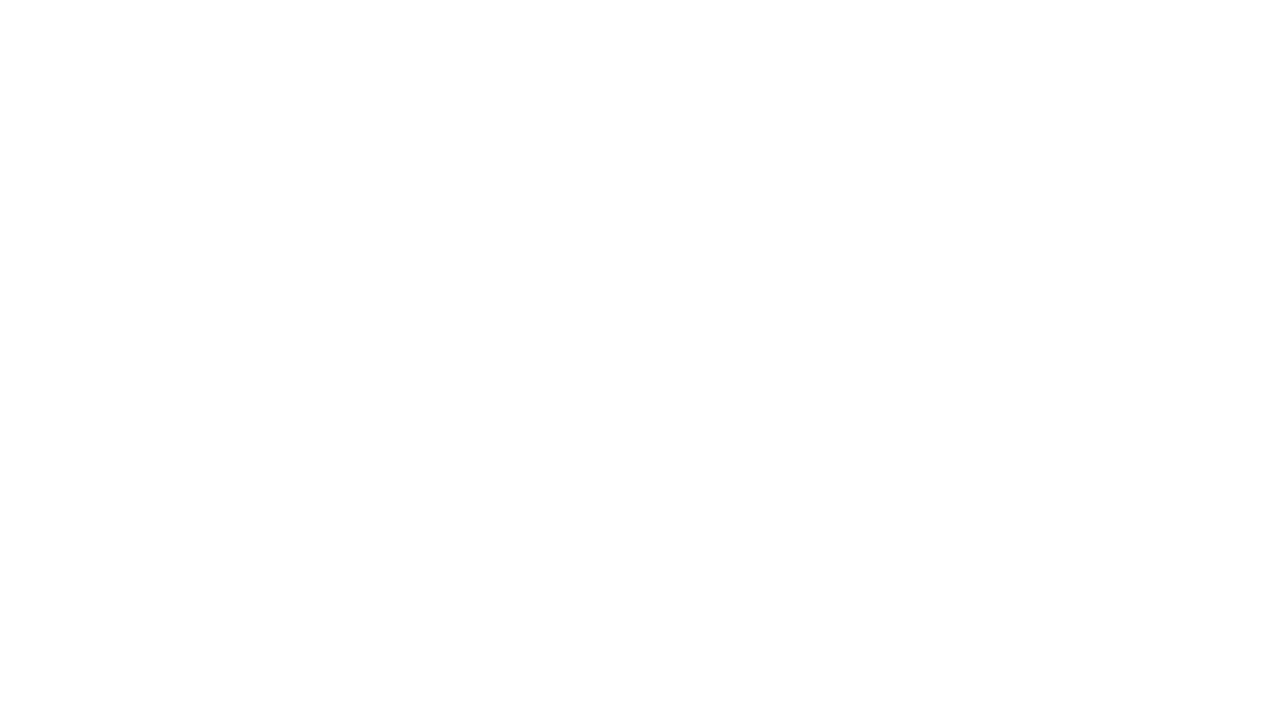

Set viewport size to 1920x1080
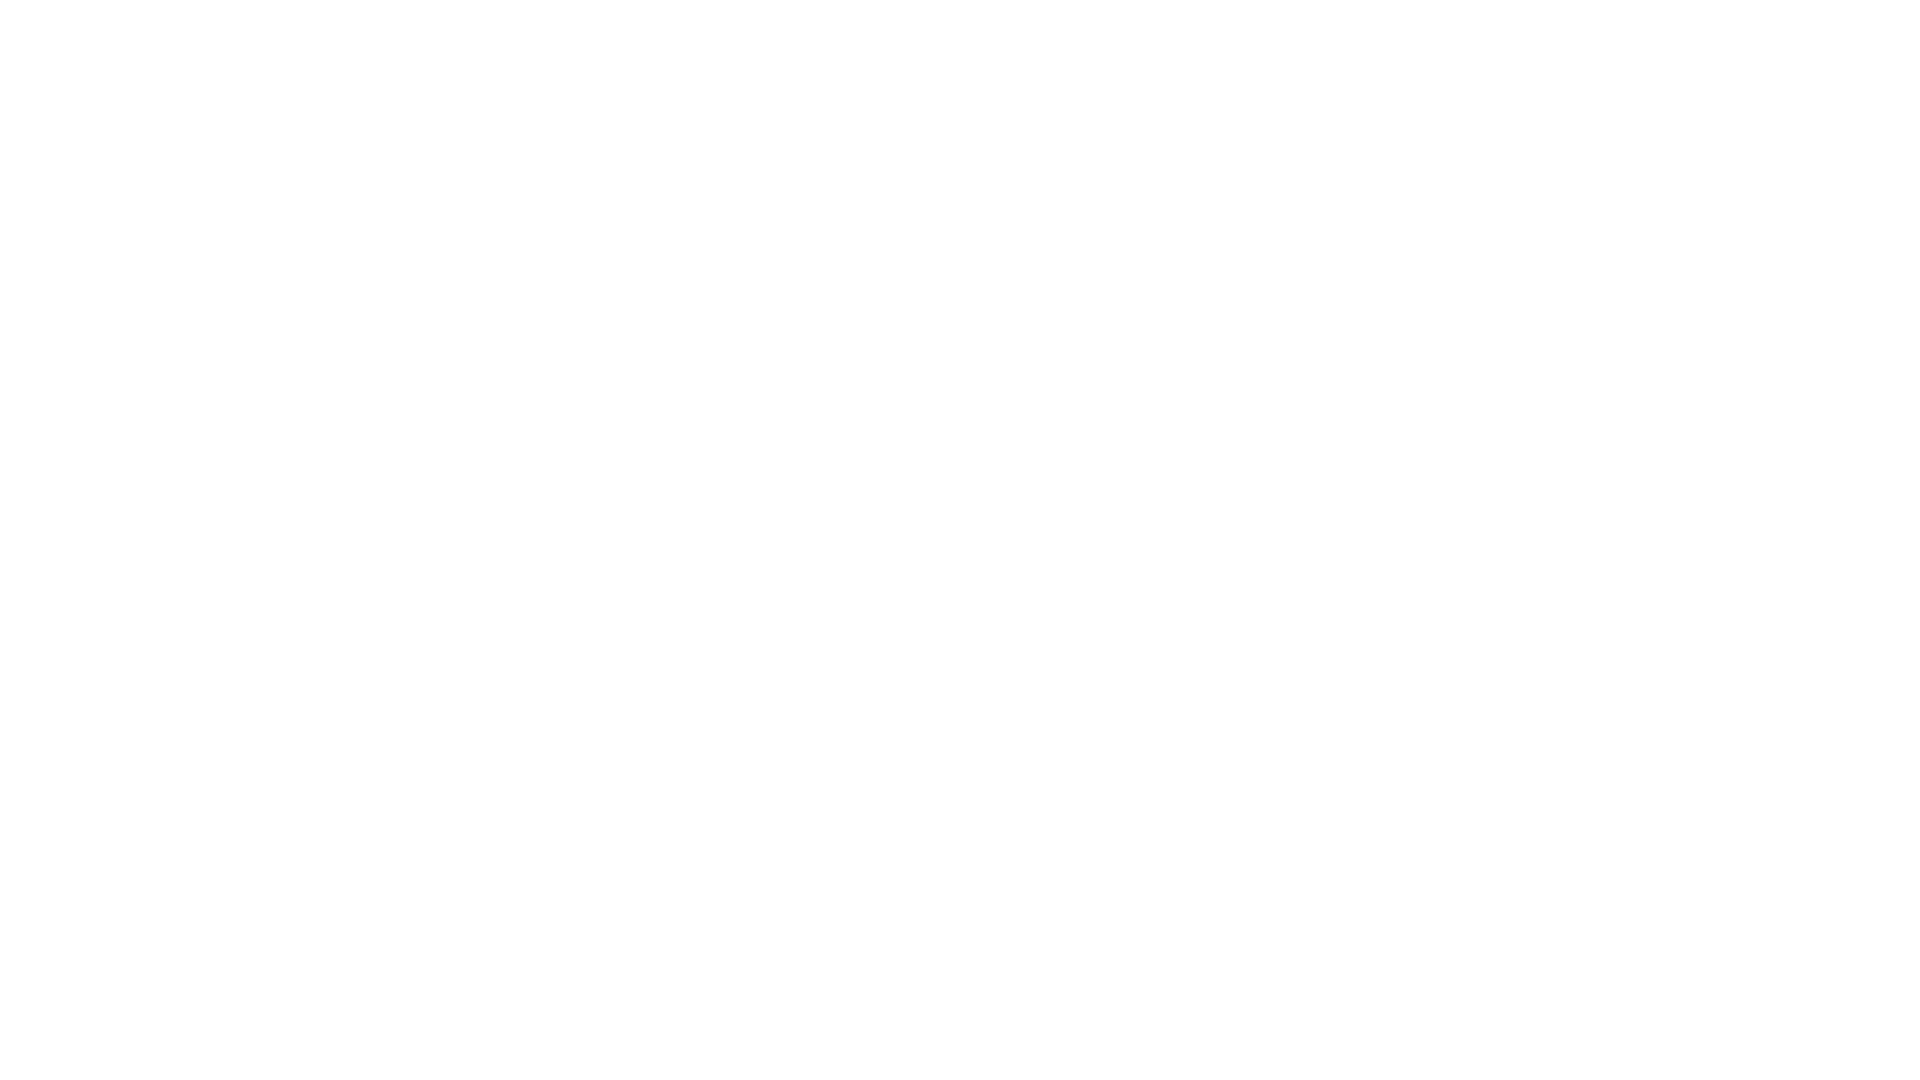

Scrolled down 250 pixels (iteration 1/10)
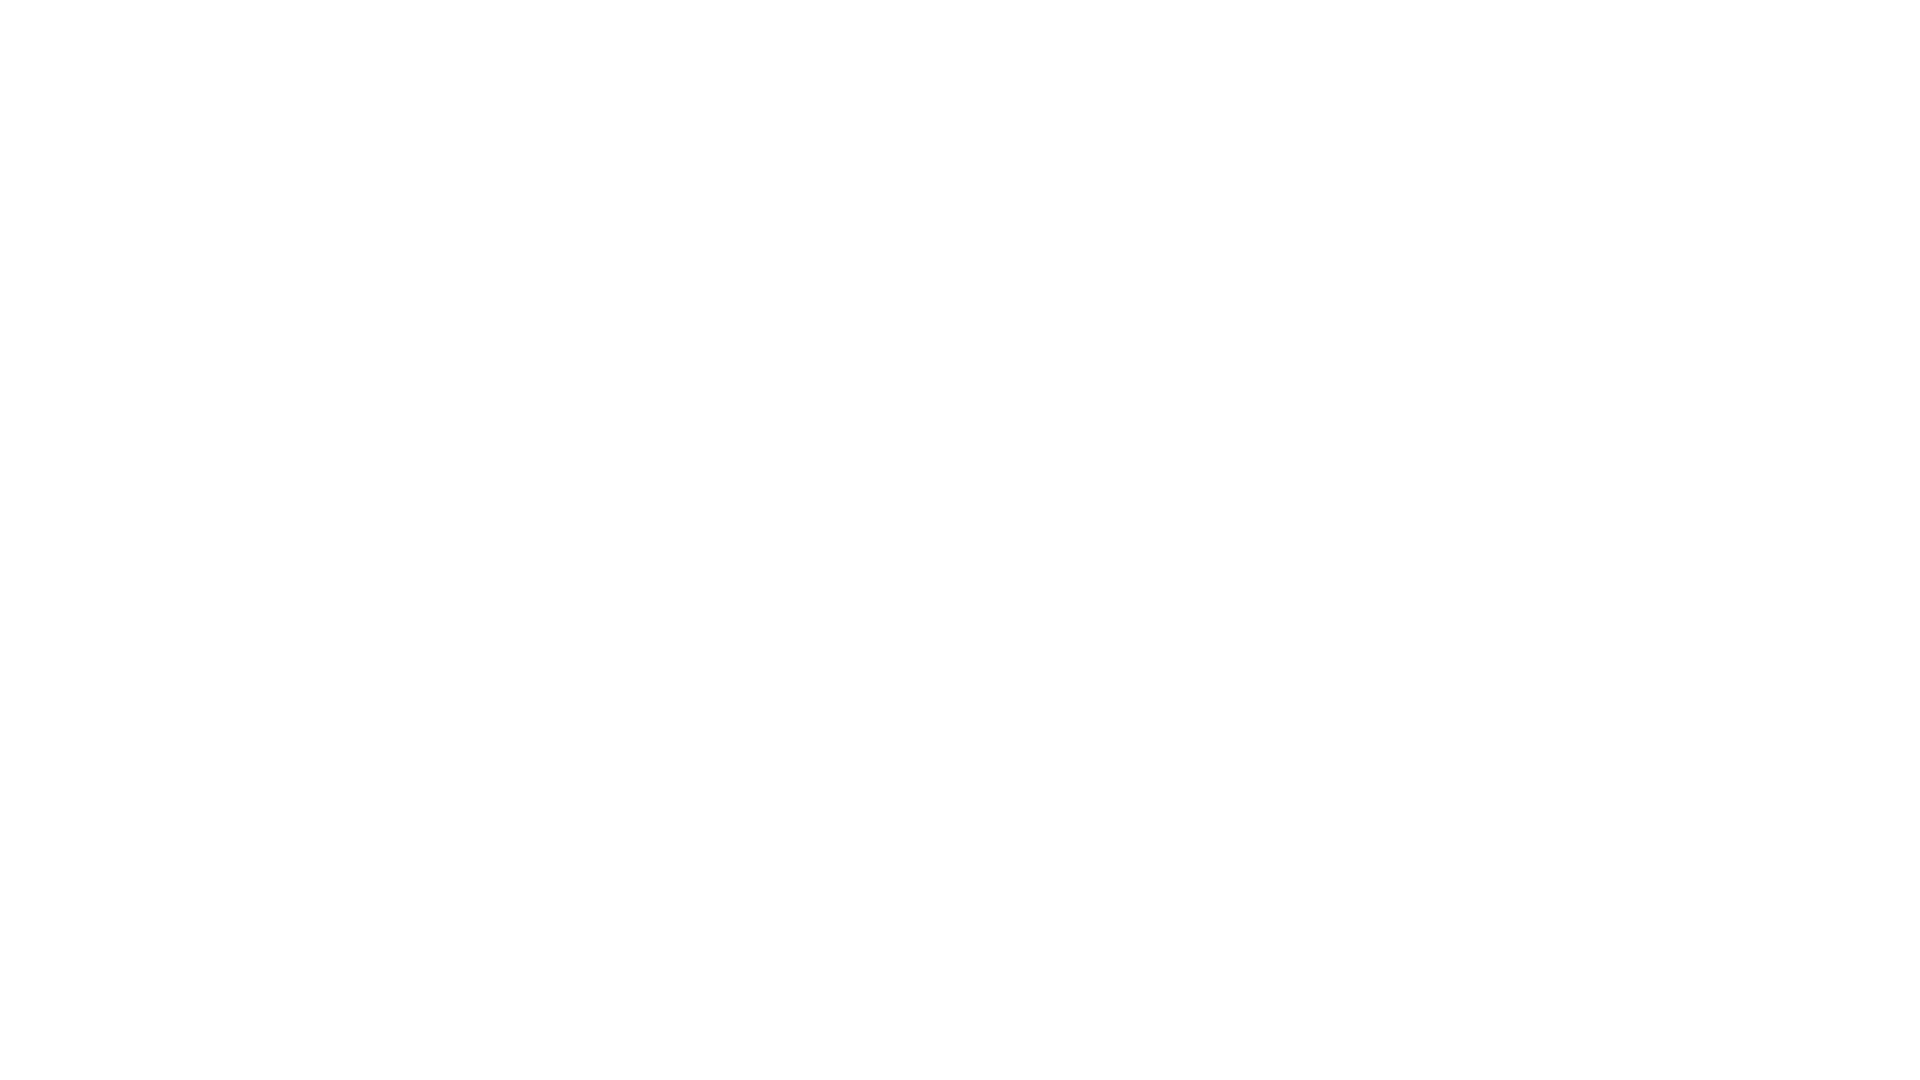

Waited 1 second for content to load (iteration 1/10)
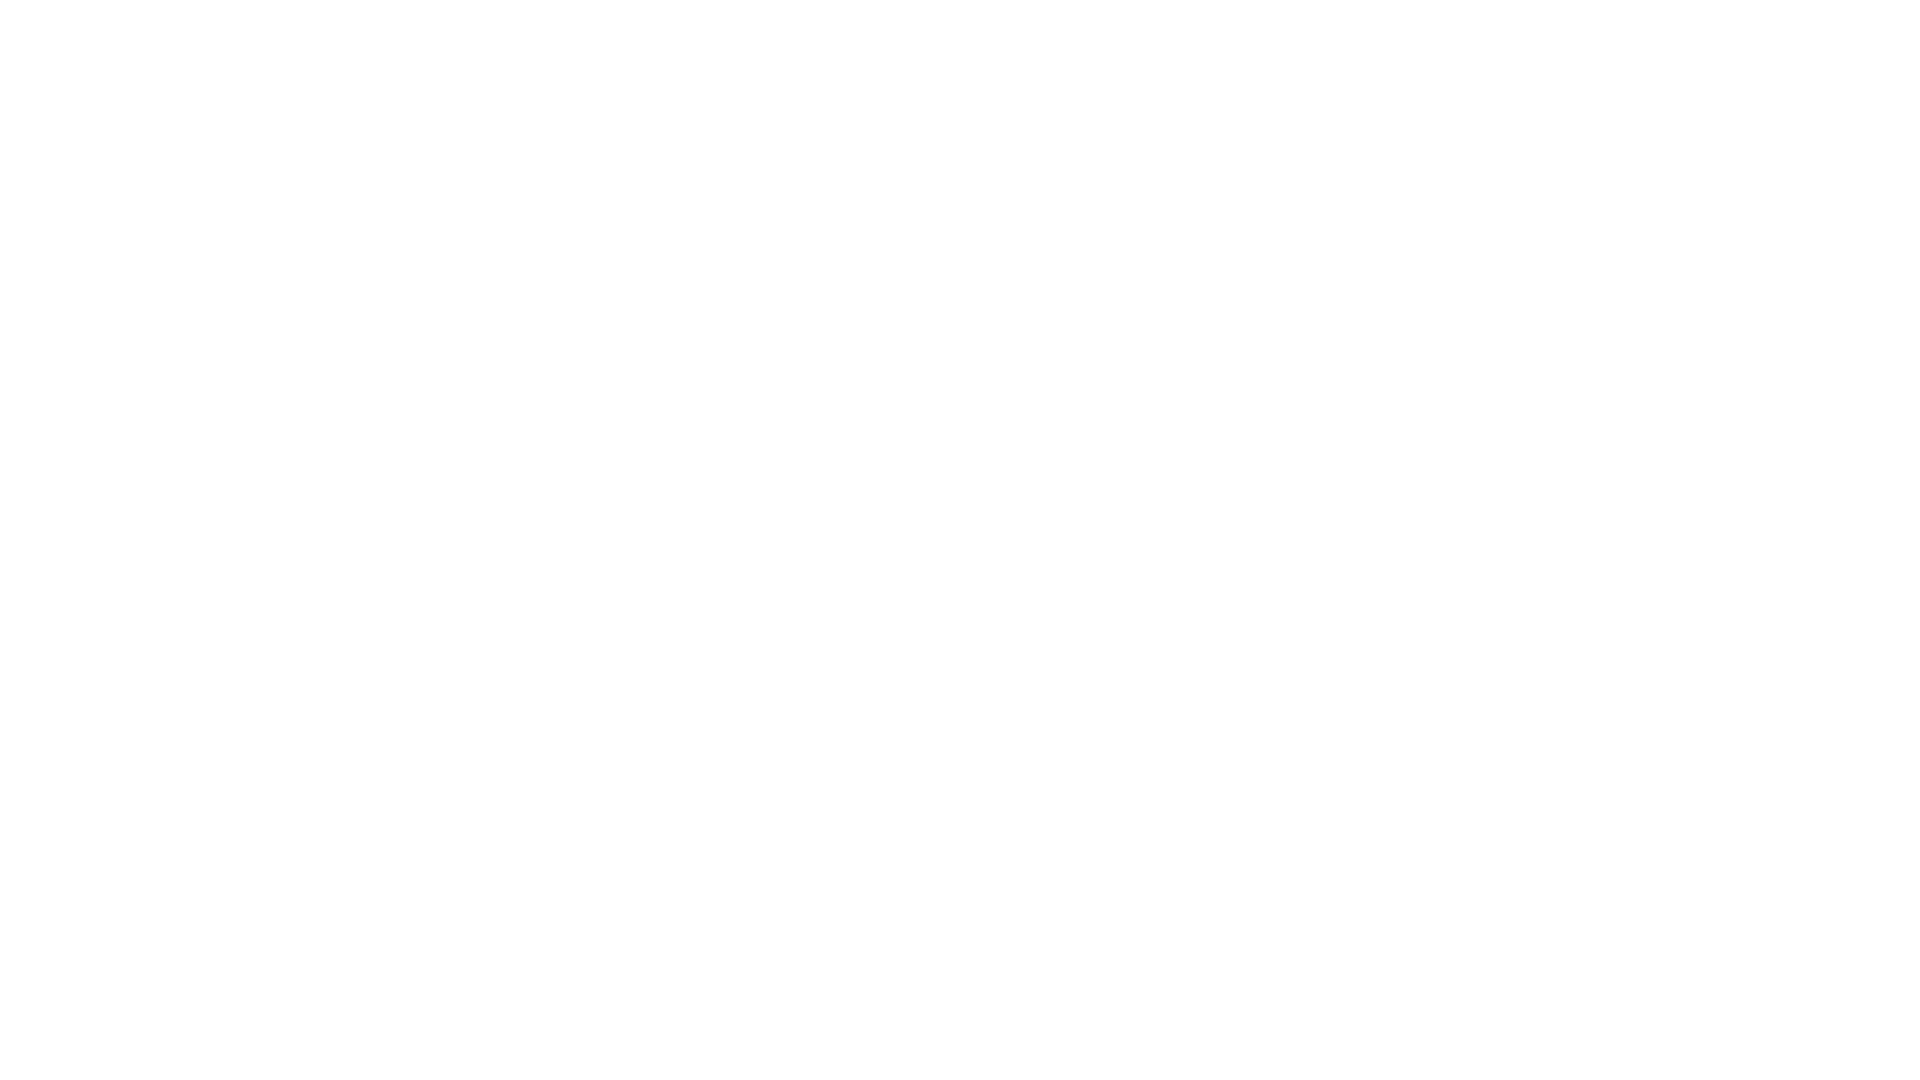

Scrolled down 250 pixels (iteration 2/10)
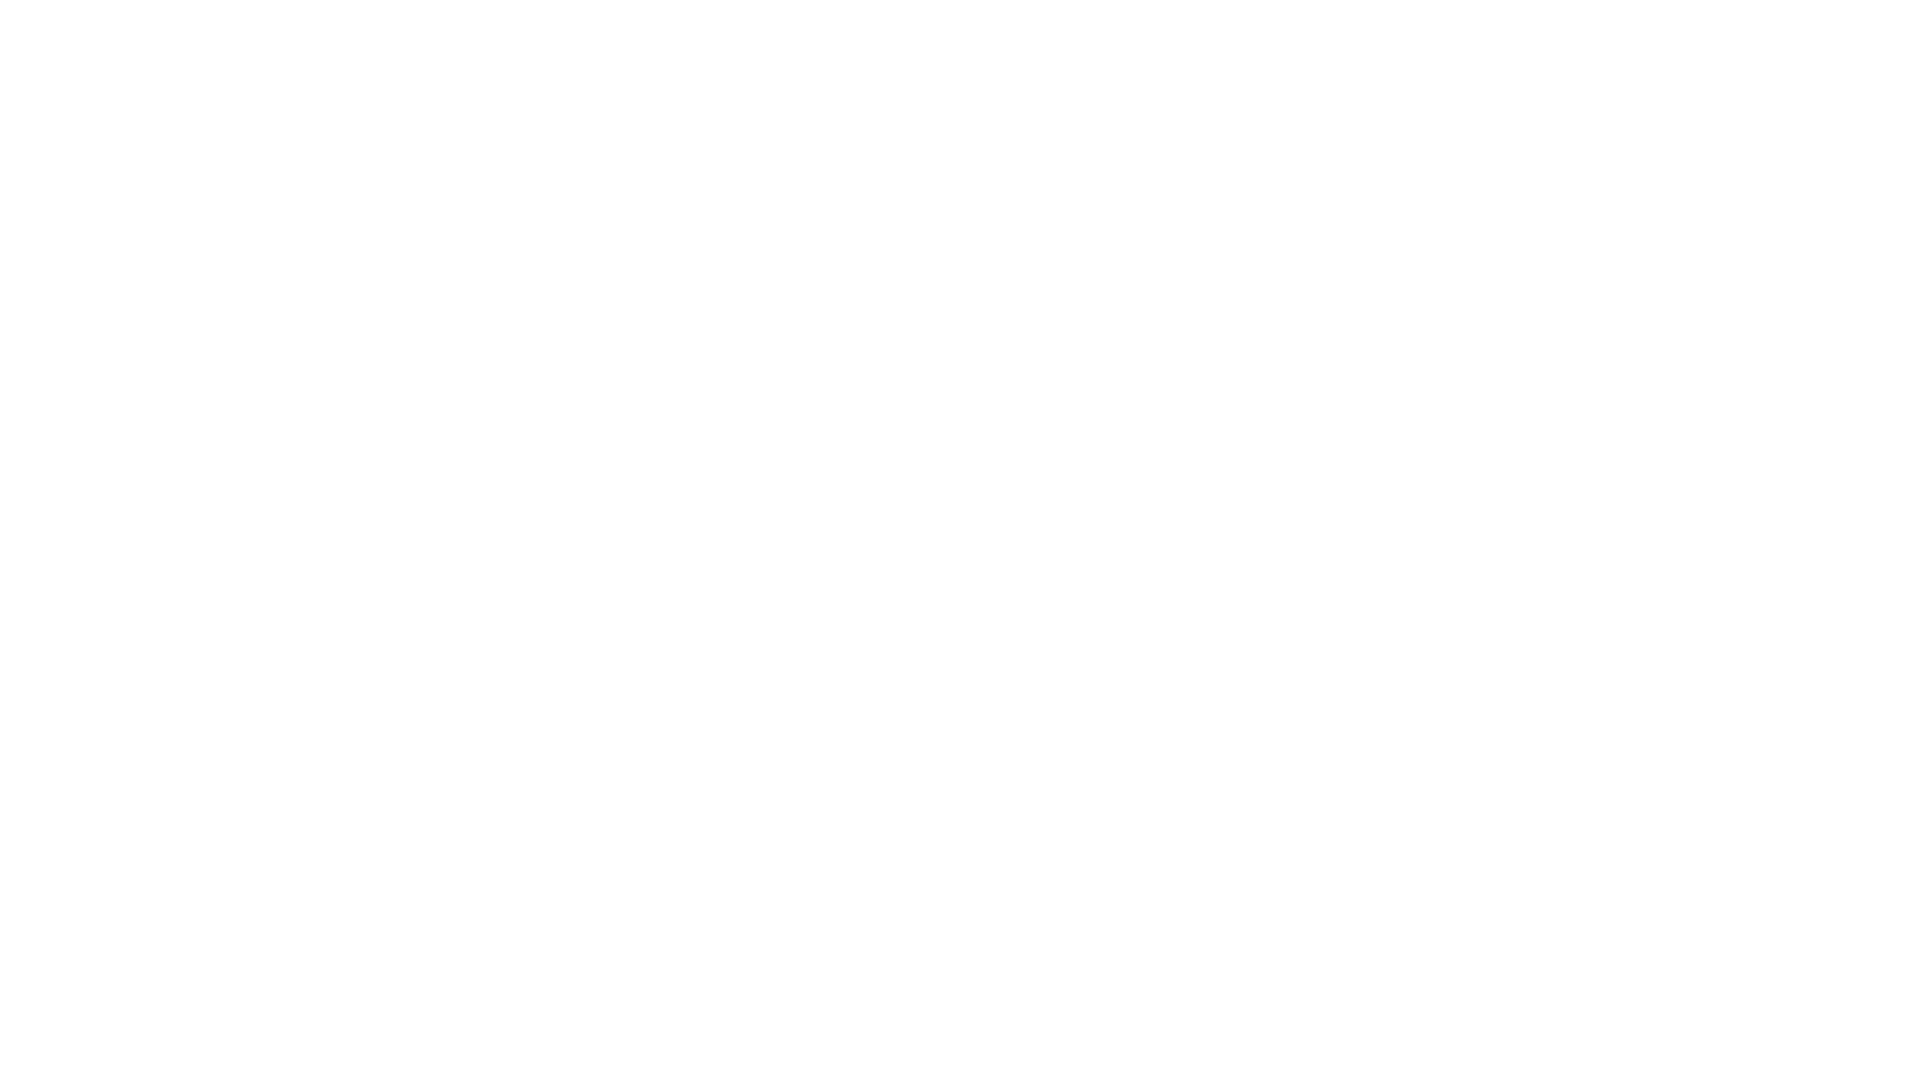

Waited 1 second for content to load (iteration 2/10)
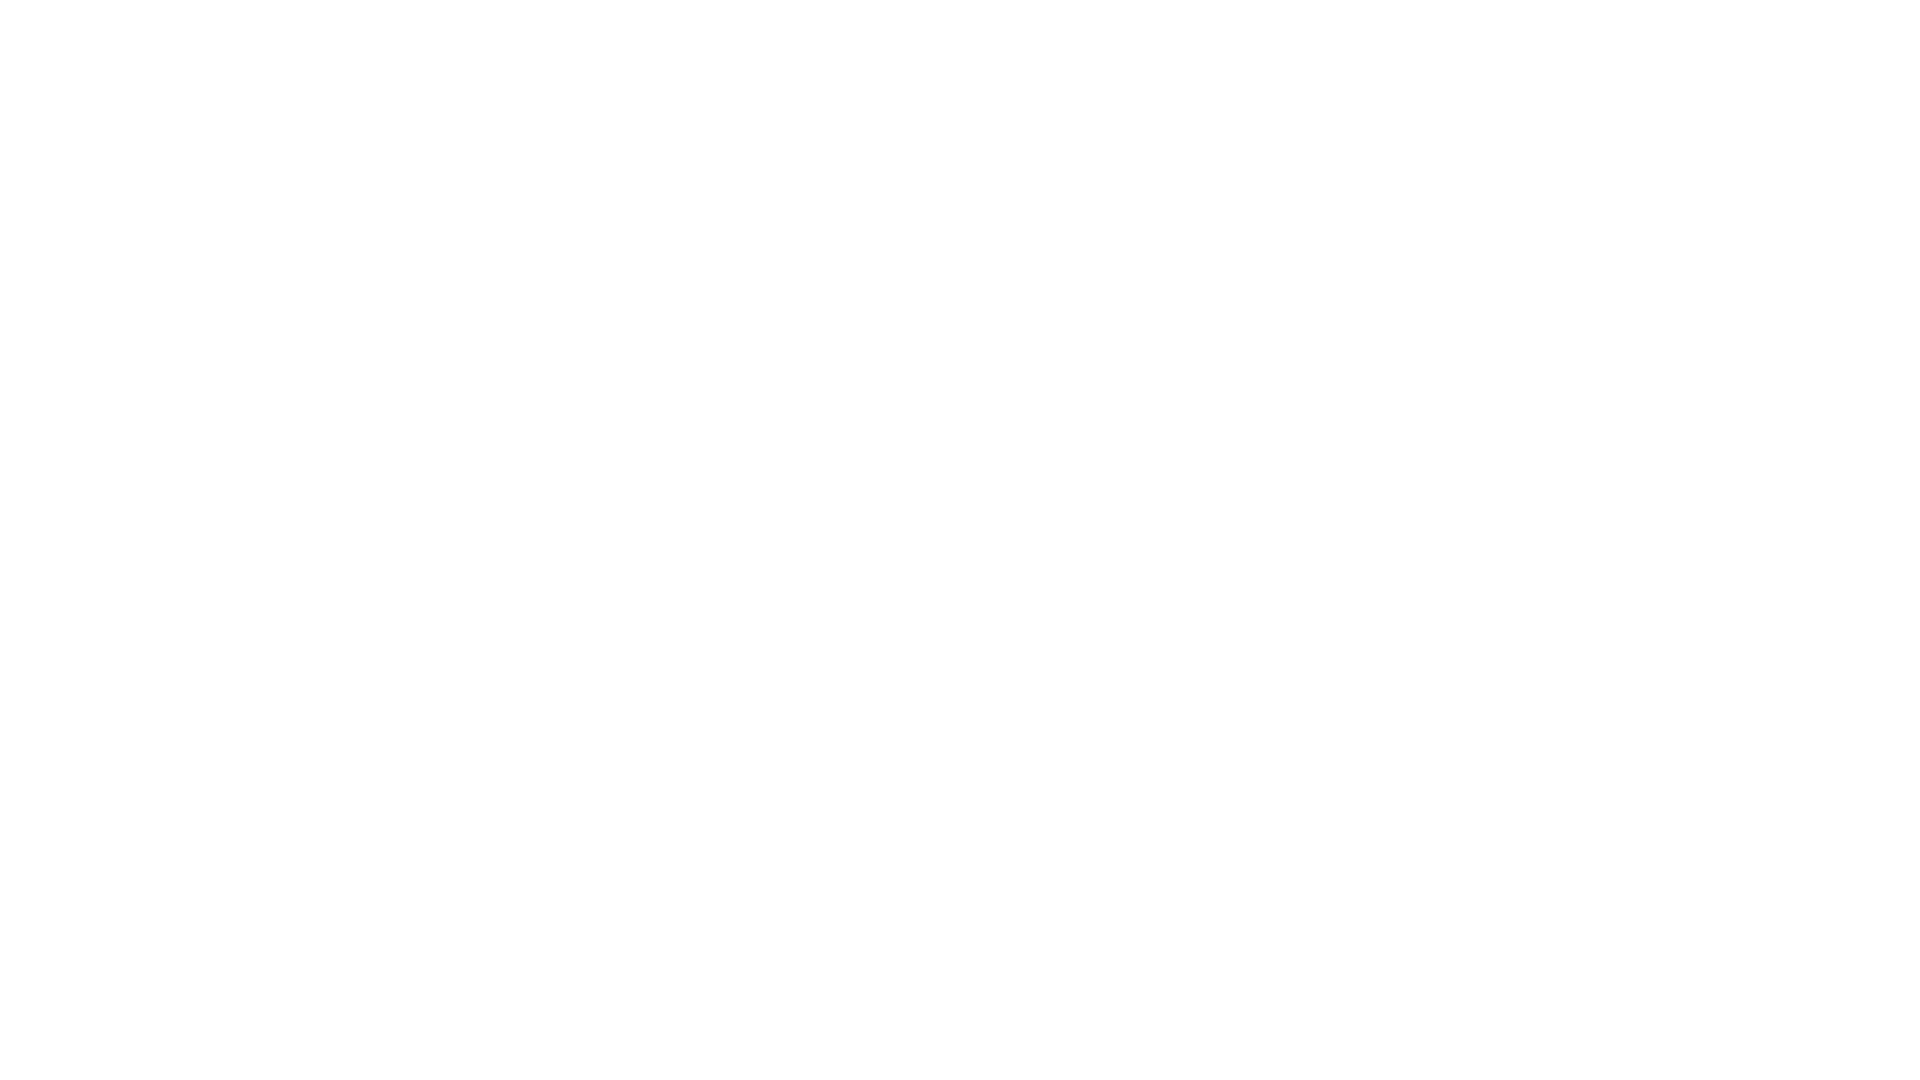

Scrolled down 250 pixels (iteration 3/10)
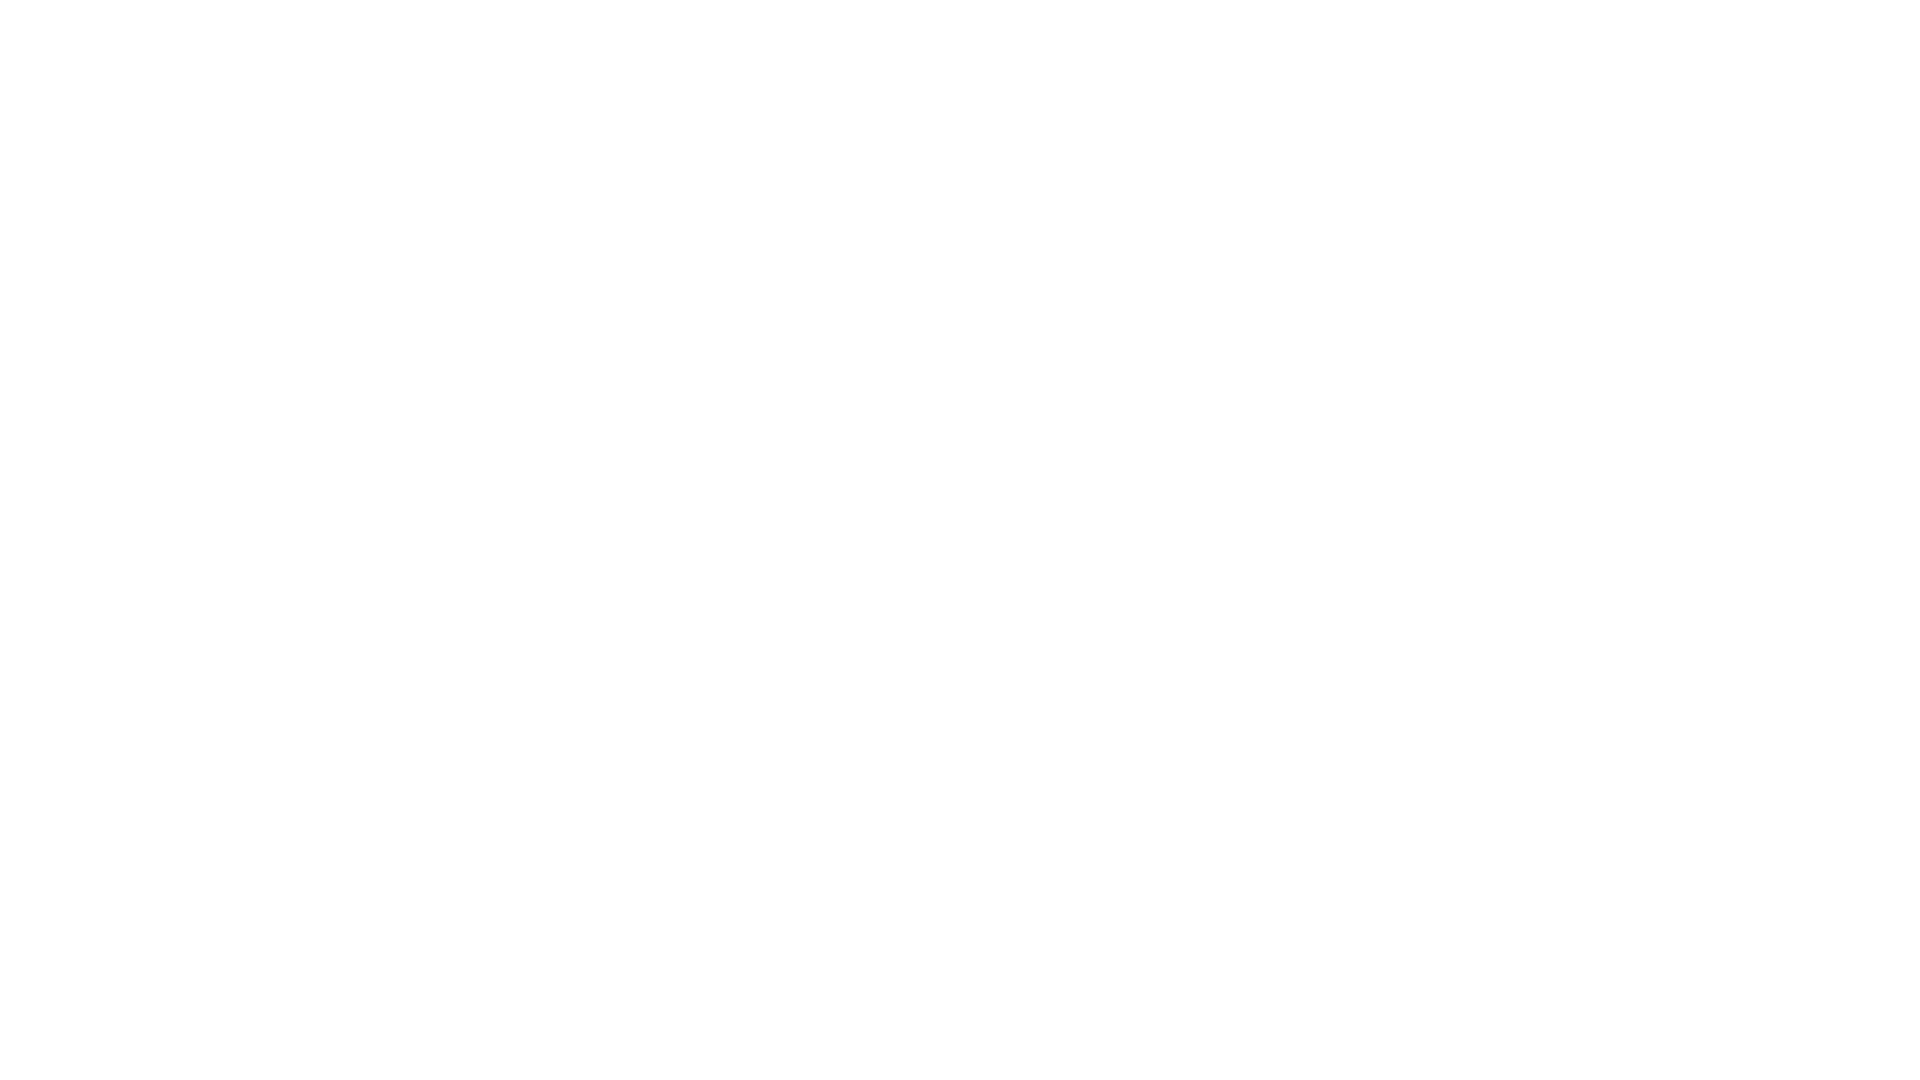

Waited 1 second for content to load (iteration 3/10)
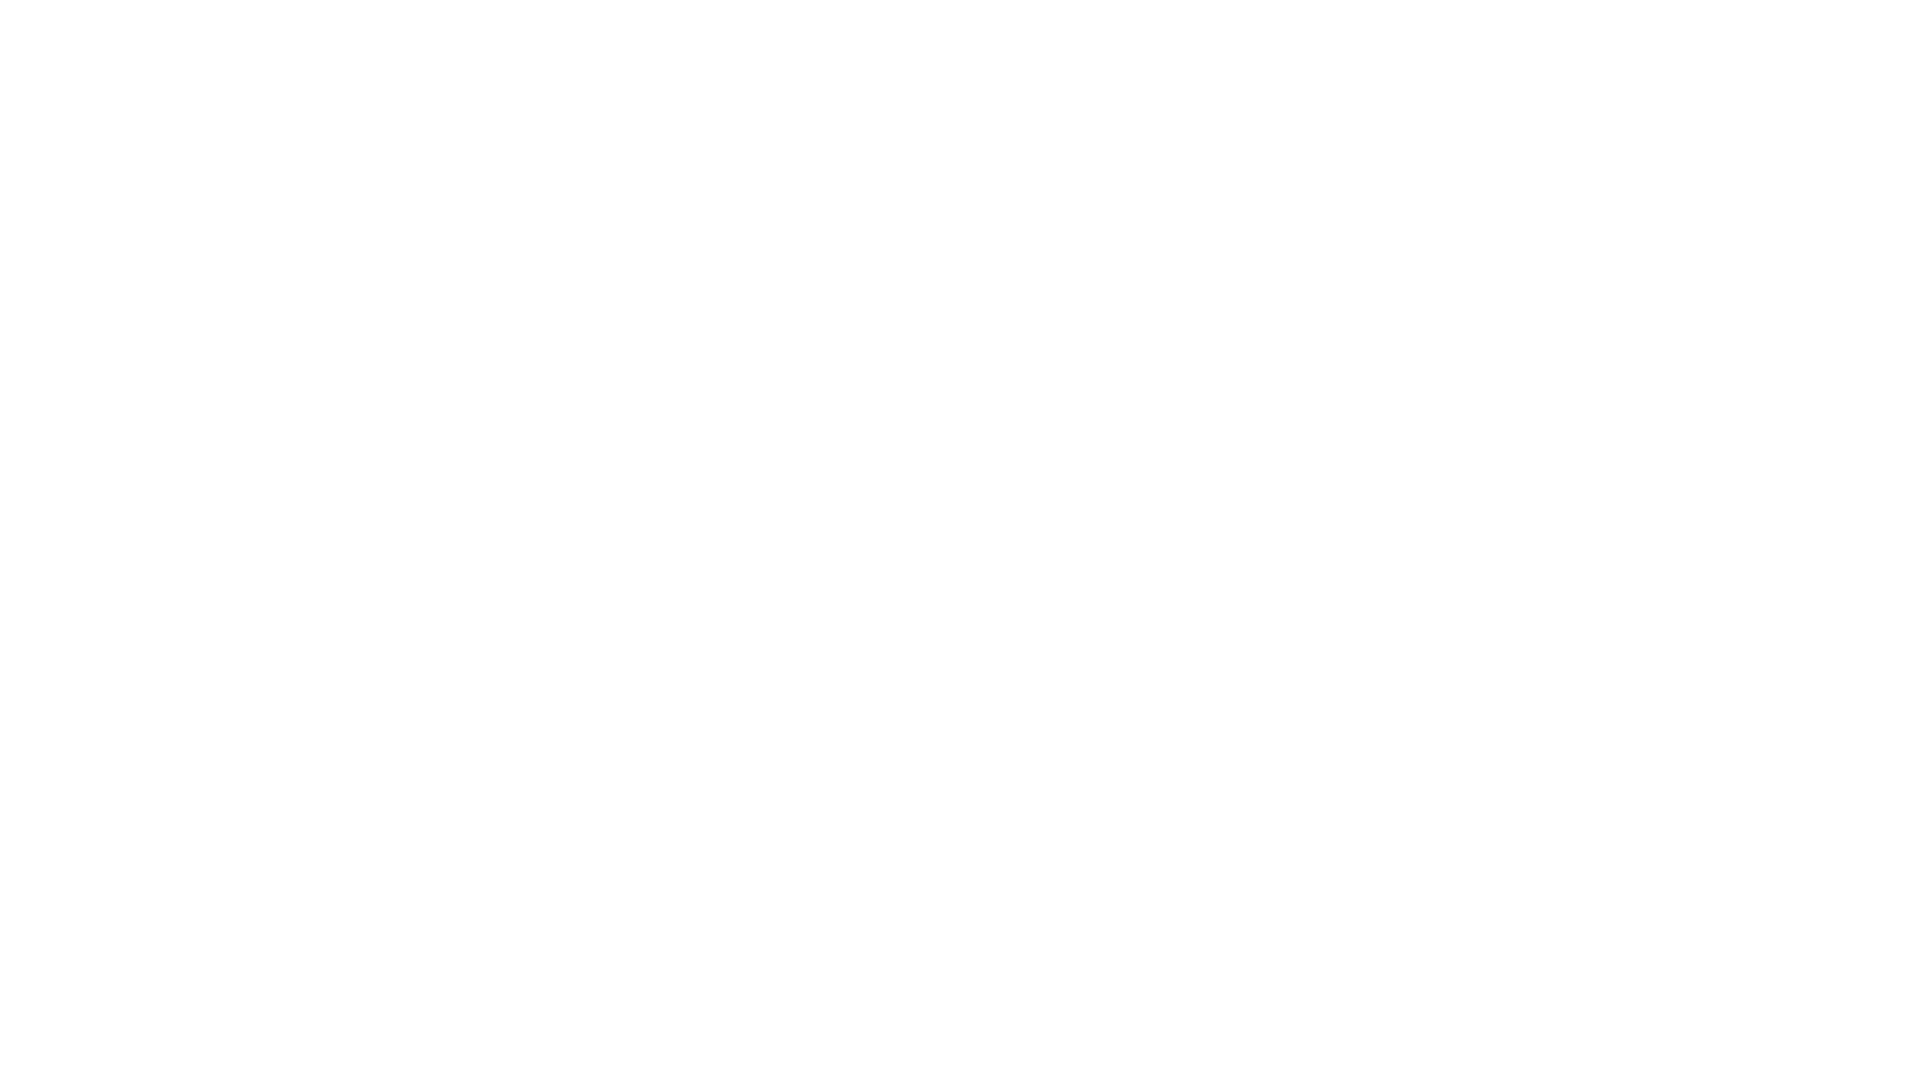

Scrolled down 250 pixels (iteration 4/10)
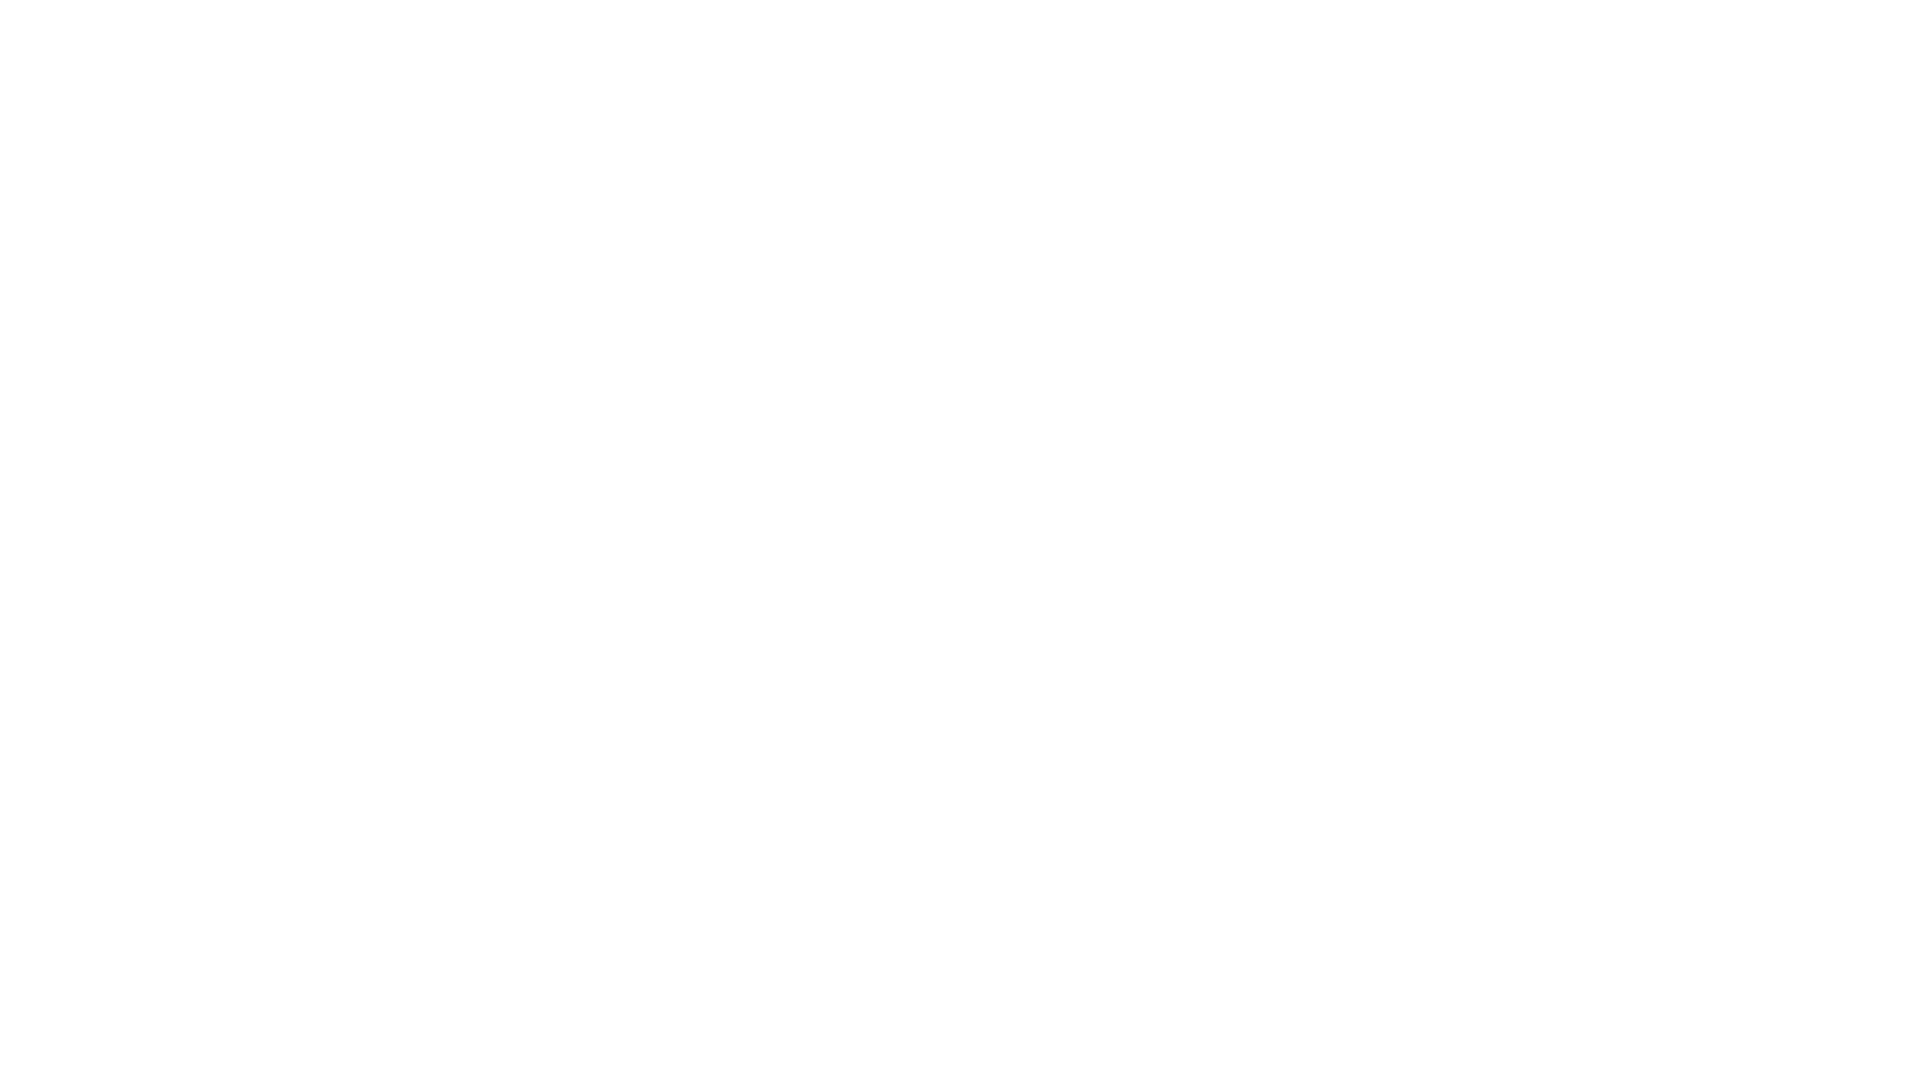

Waited 1 second for content to load (iteration 4/10)
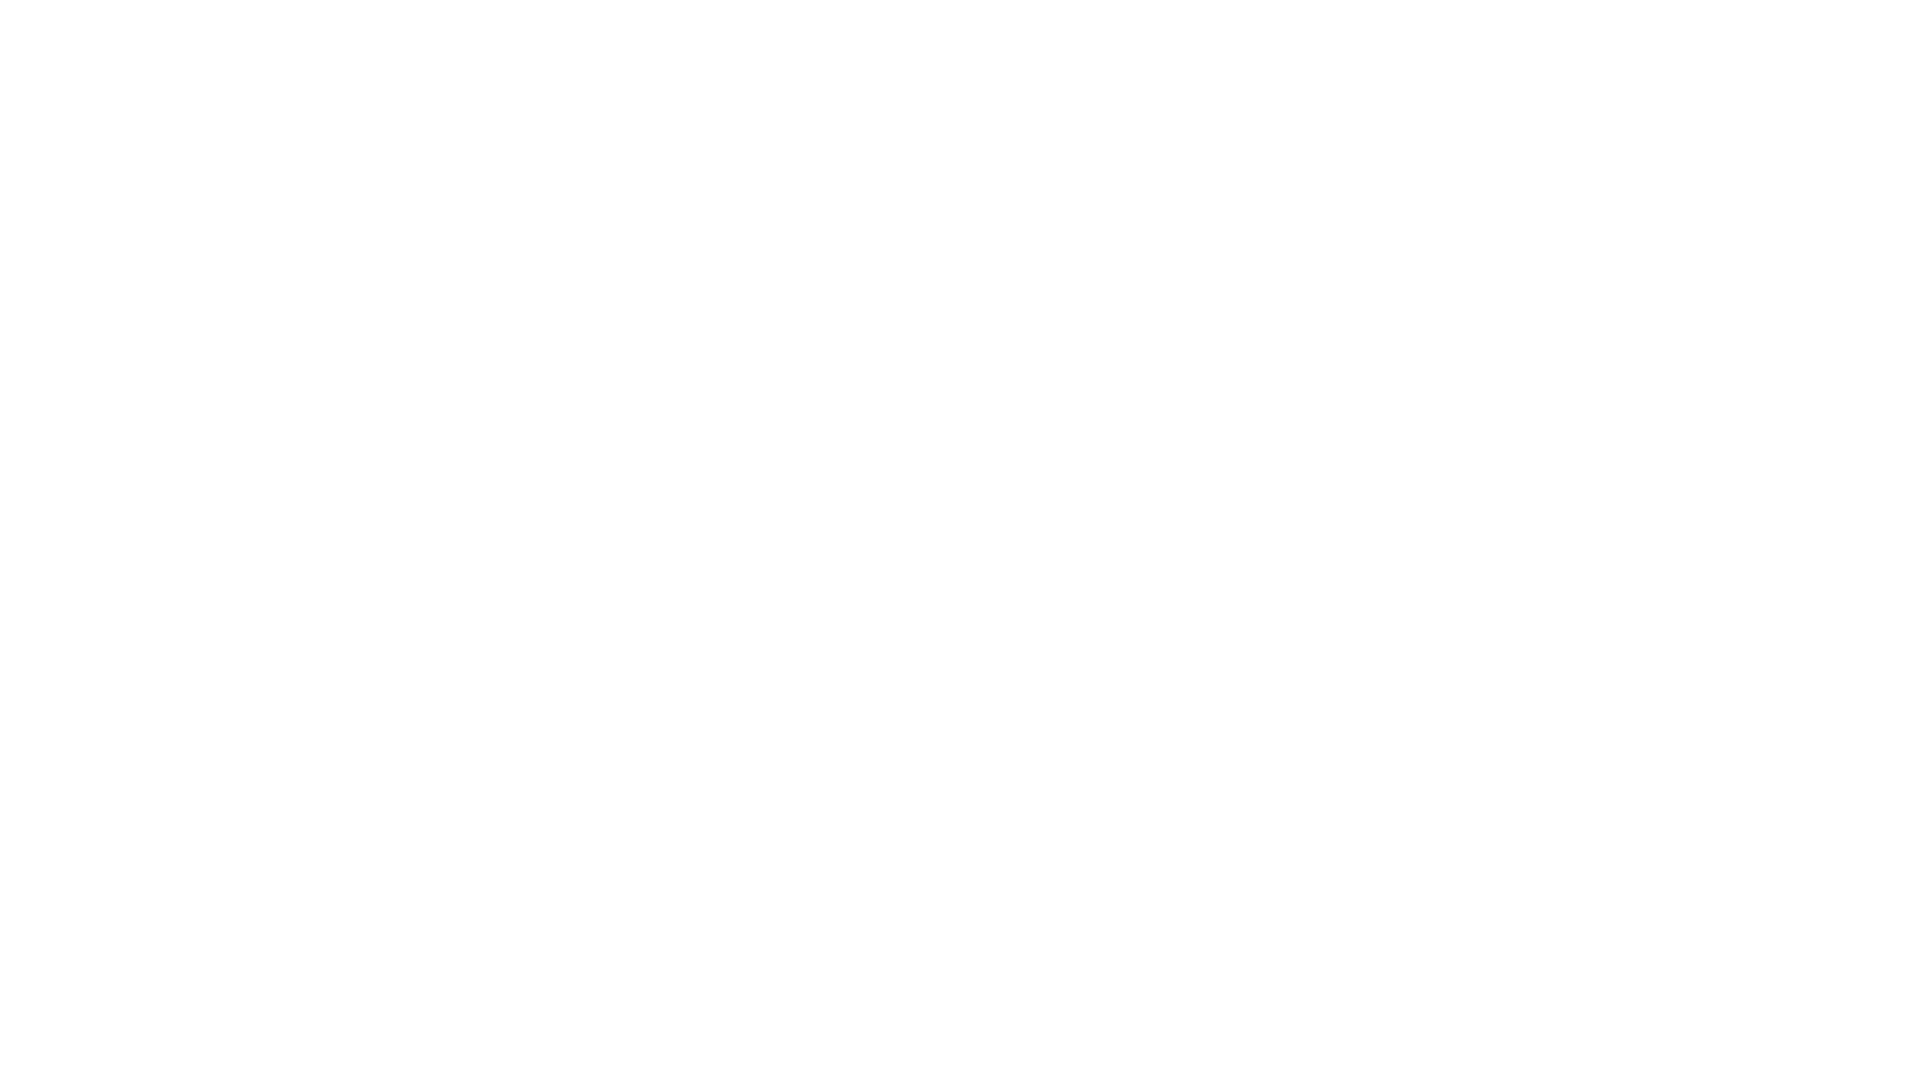

Scrolled down 250 pixels (iteration 5/10)
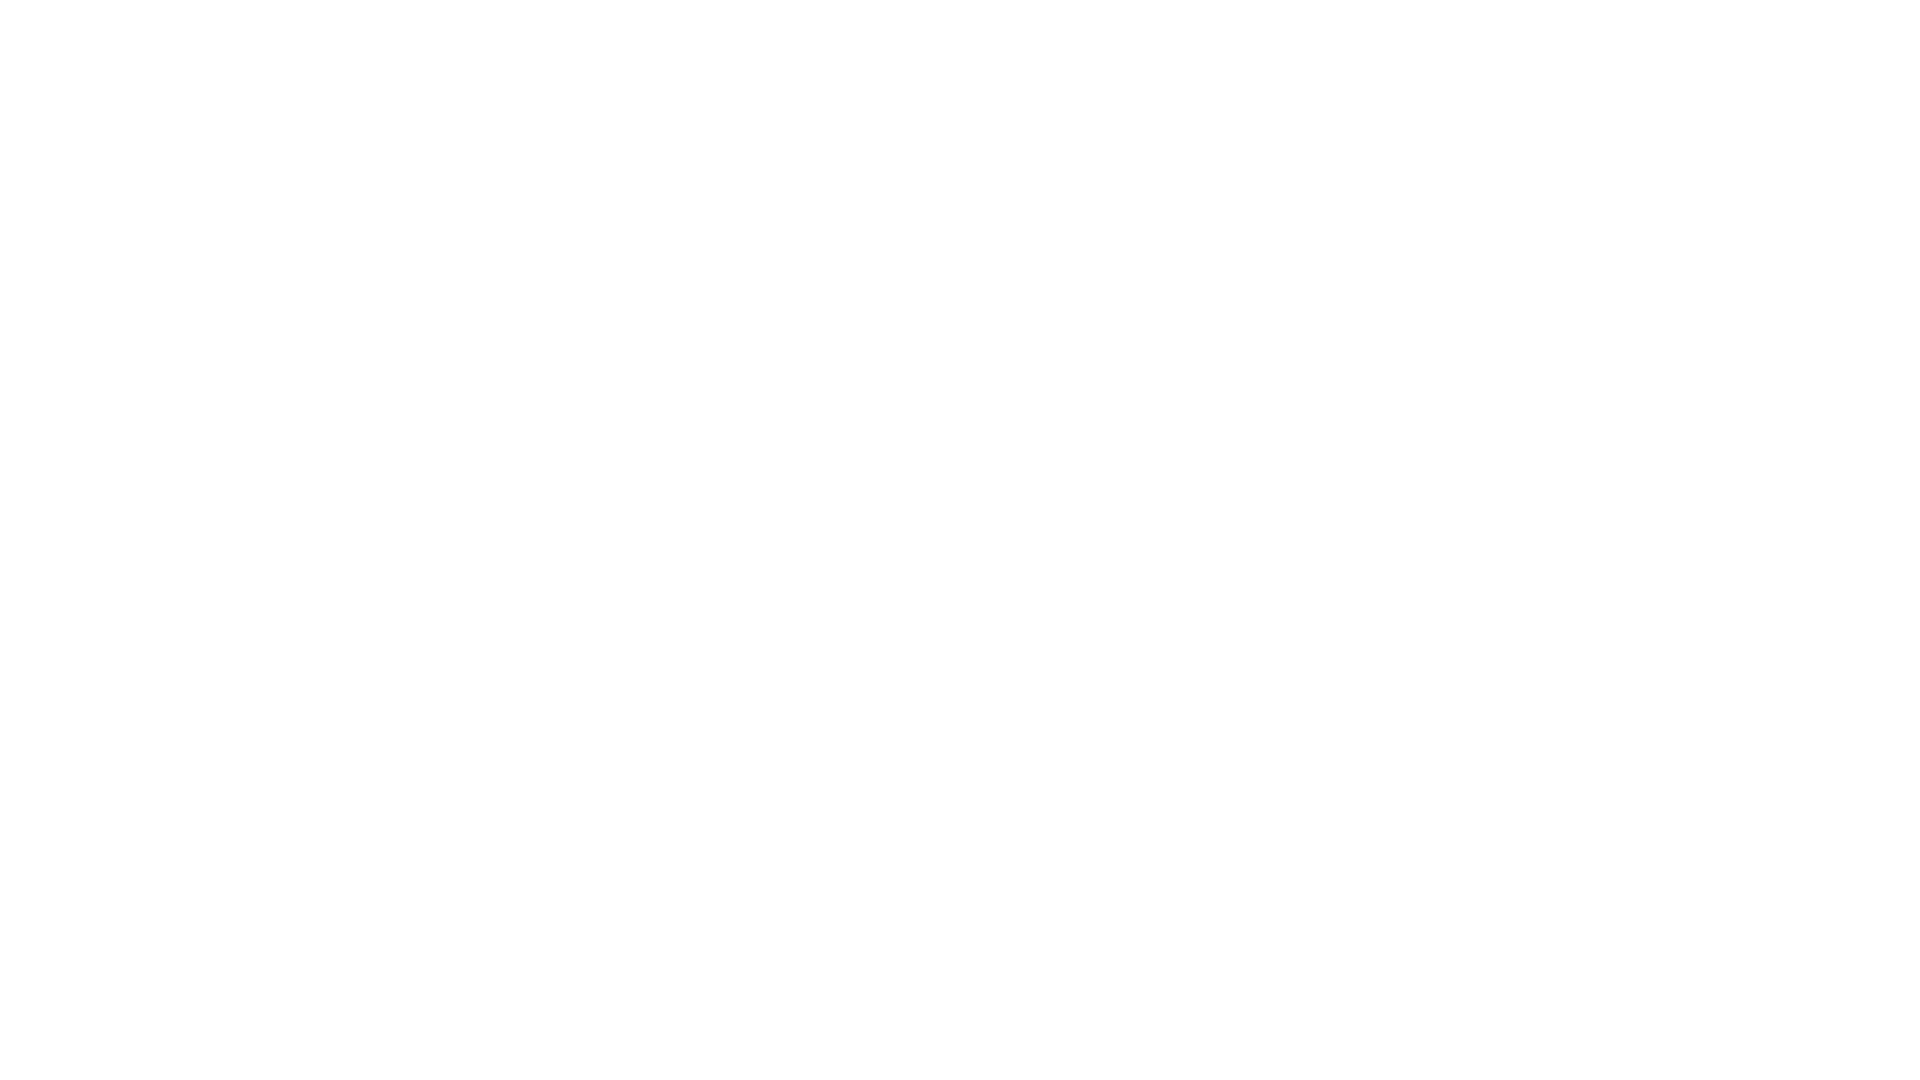

Waited 1 second for content to load (iteration 5/10)
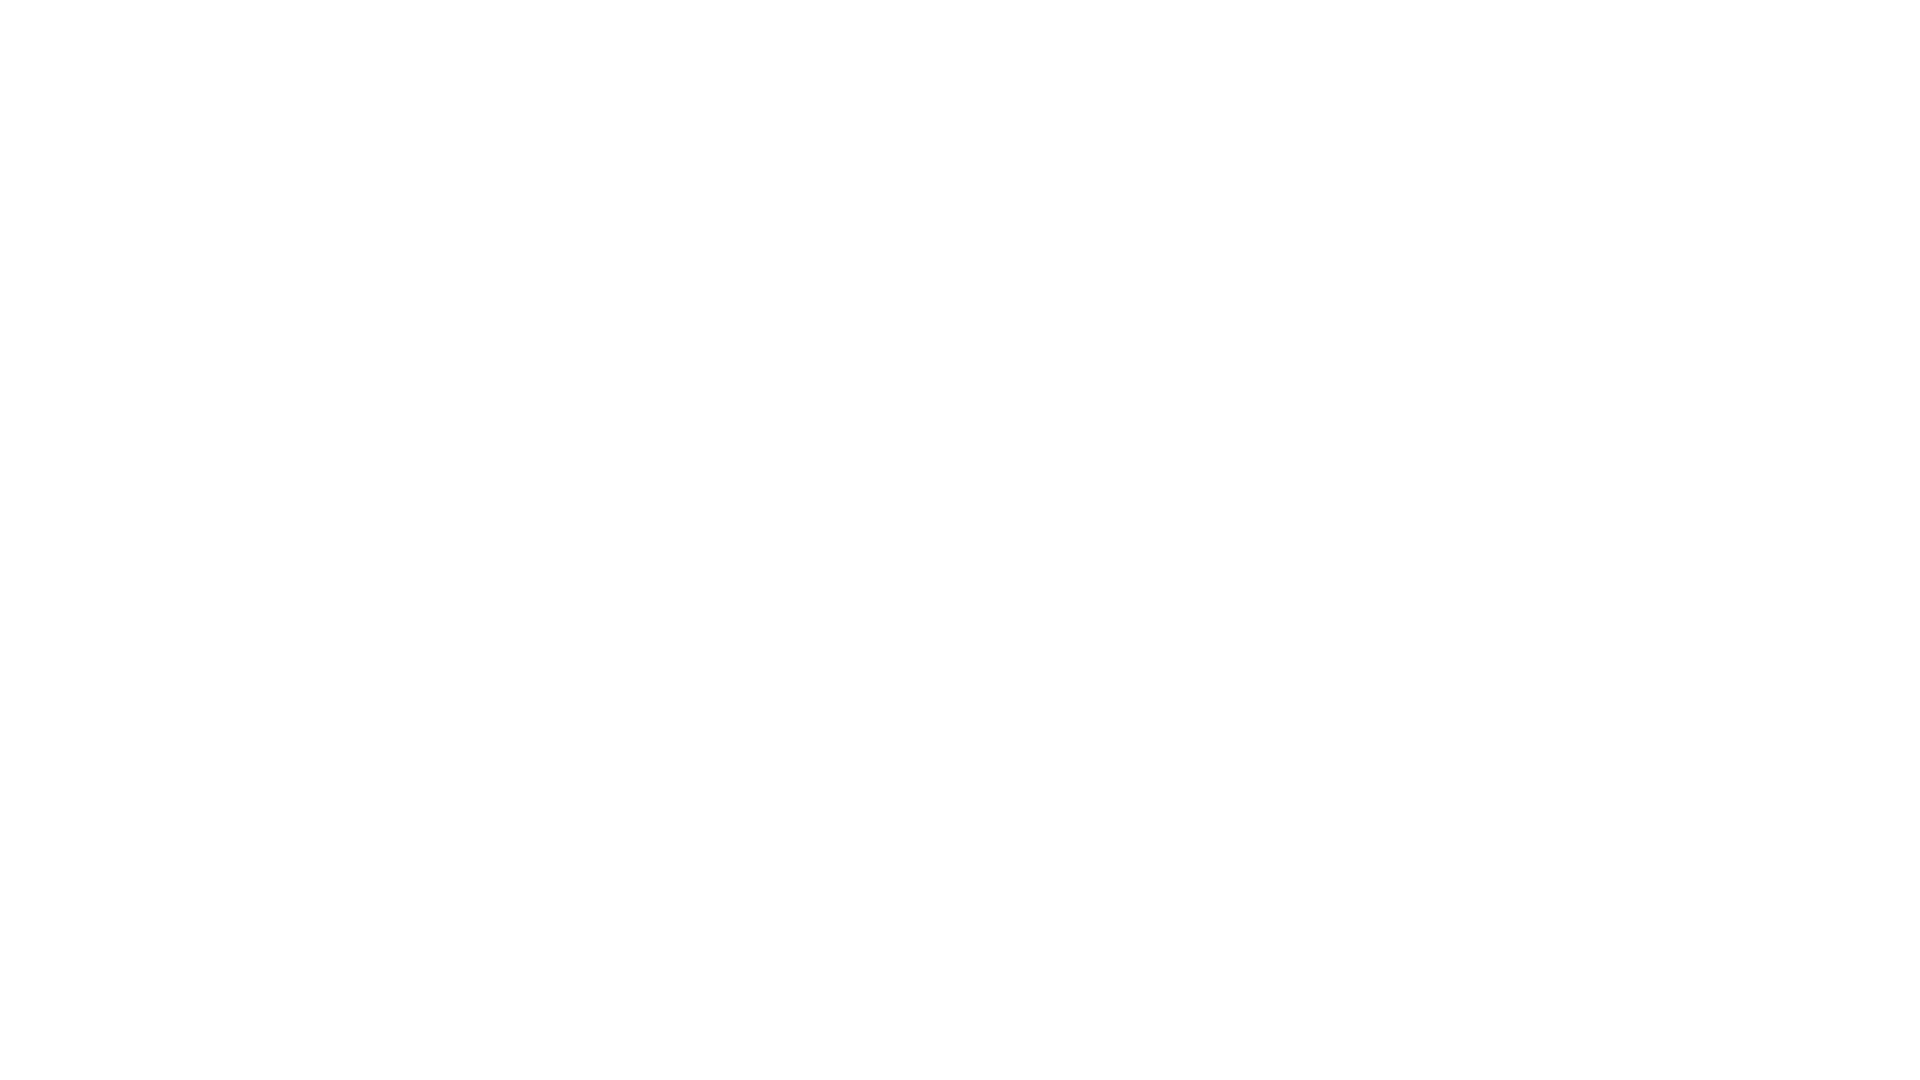

Scrolled down 250 pixels (iteration 6/10)
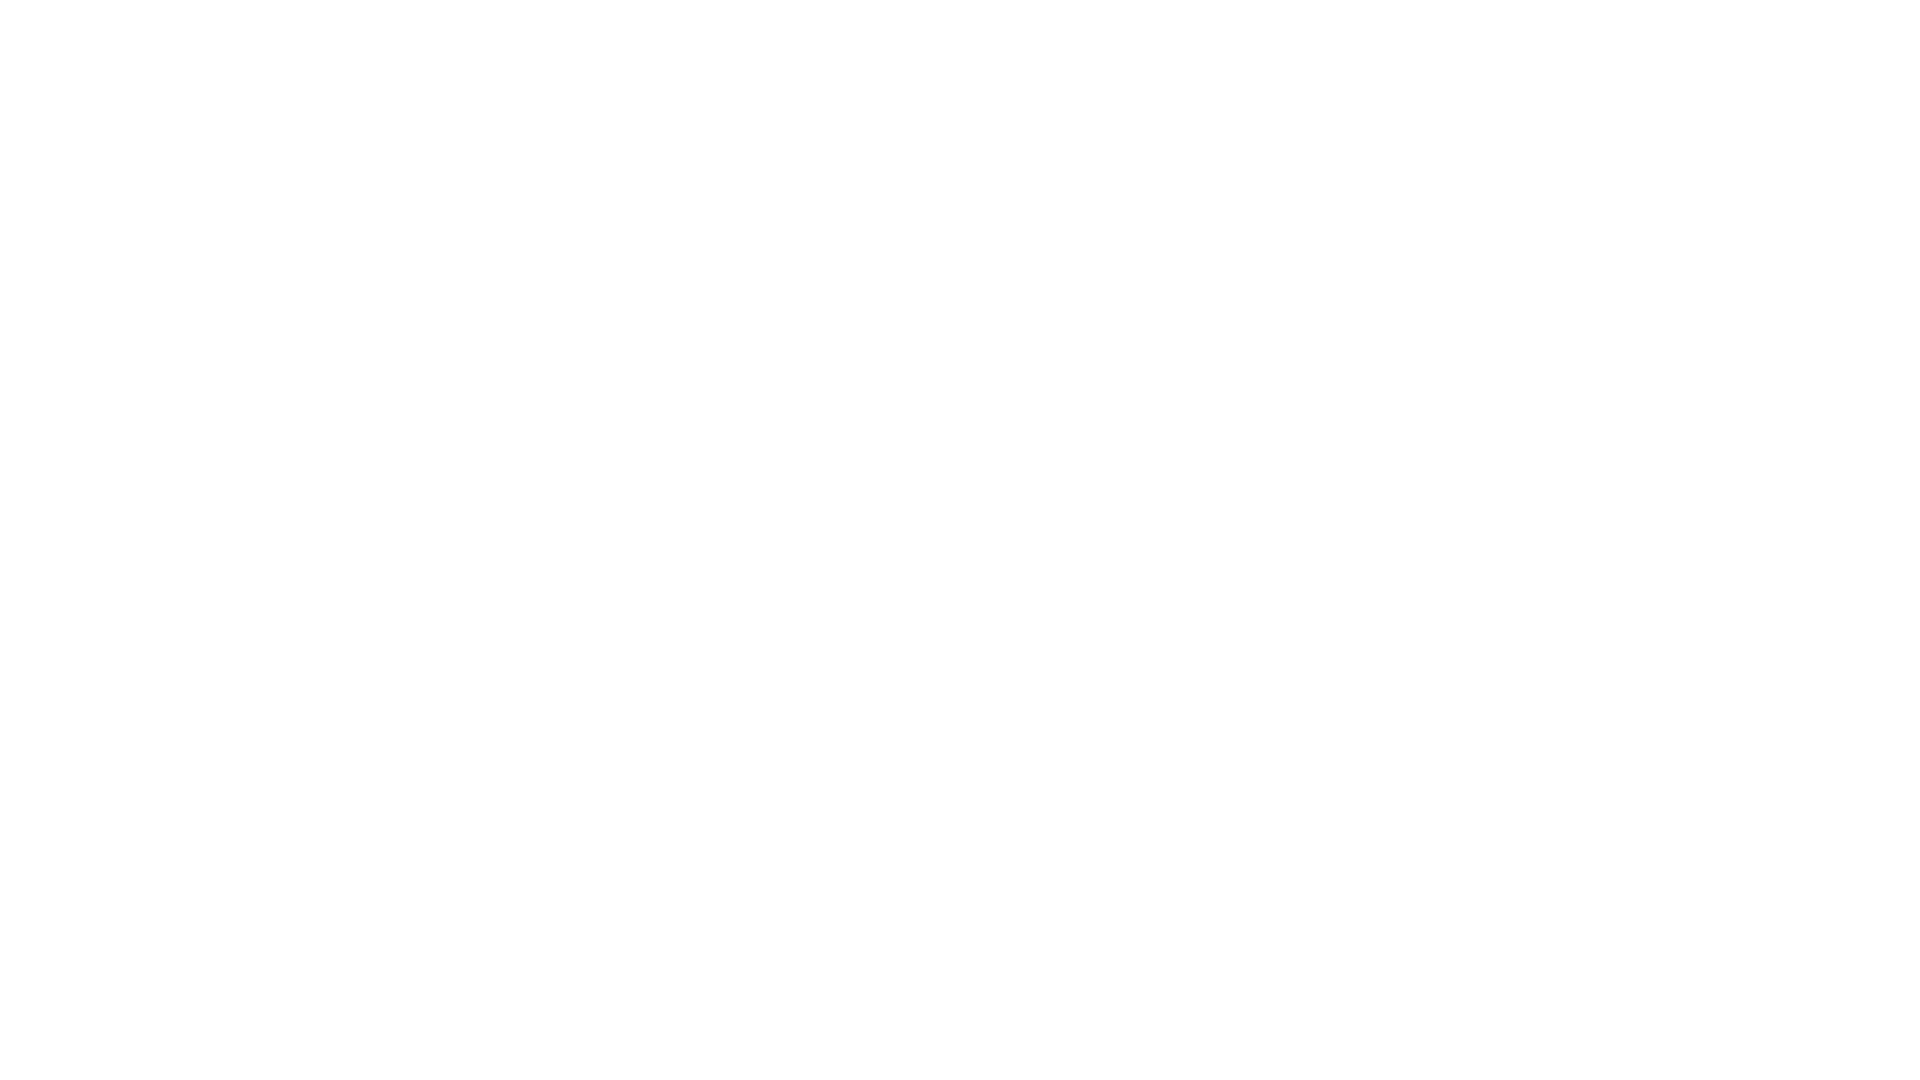

Waited 1 second for content to load (iteration 6/10)
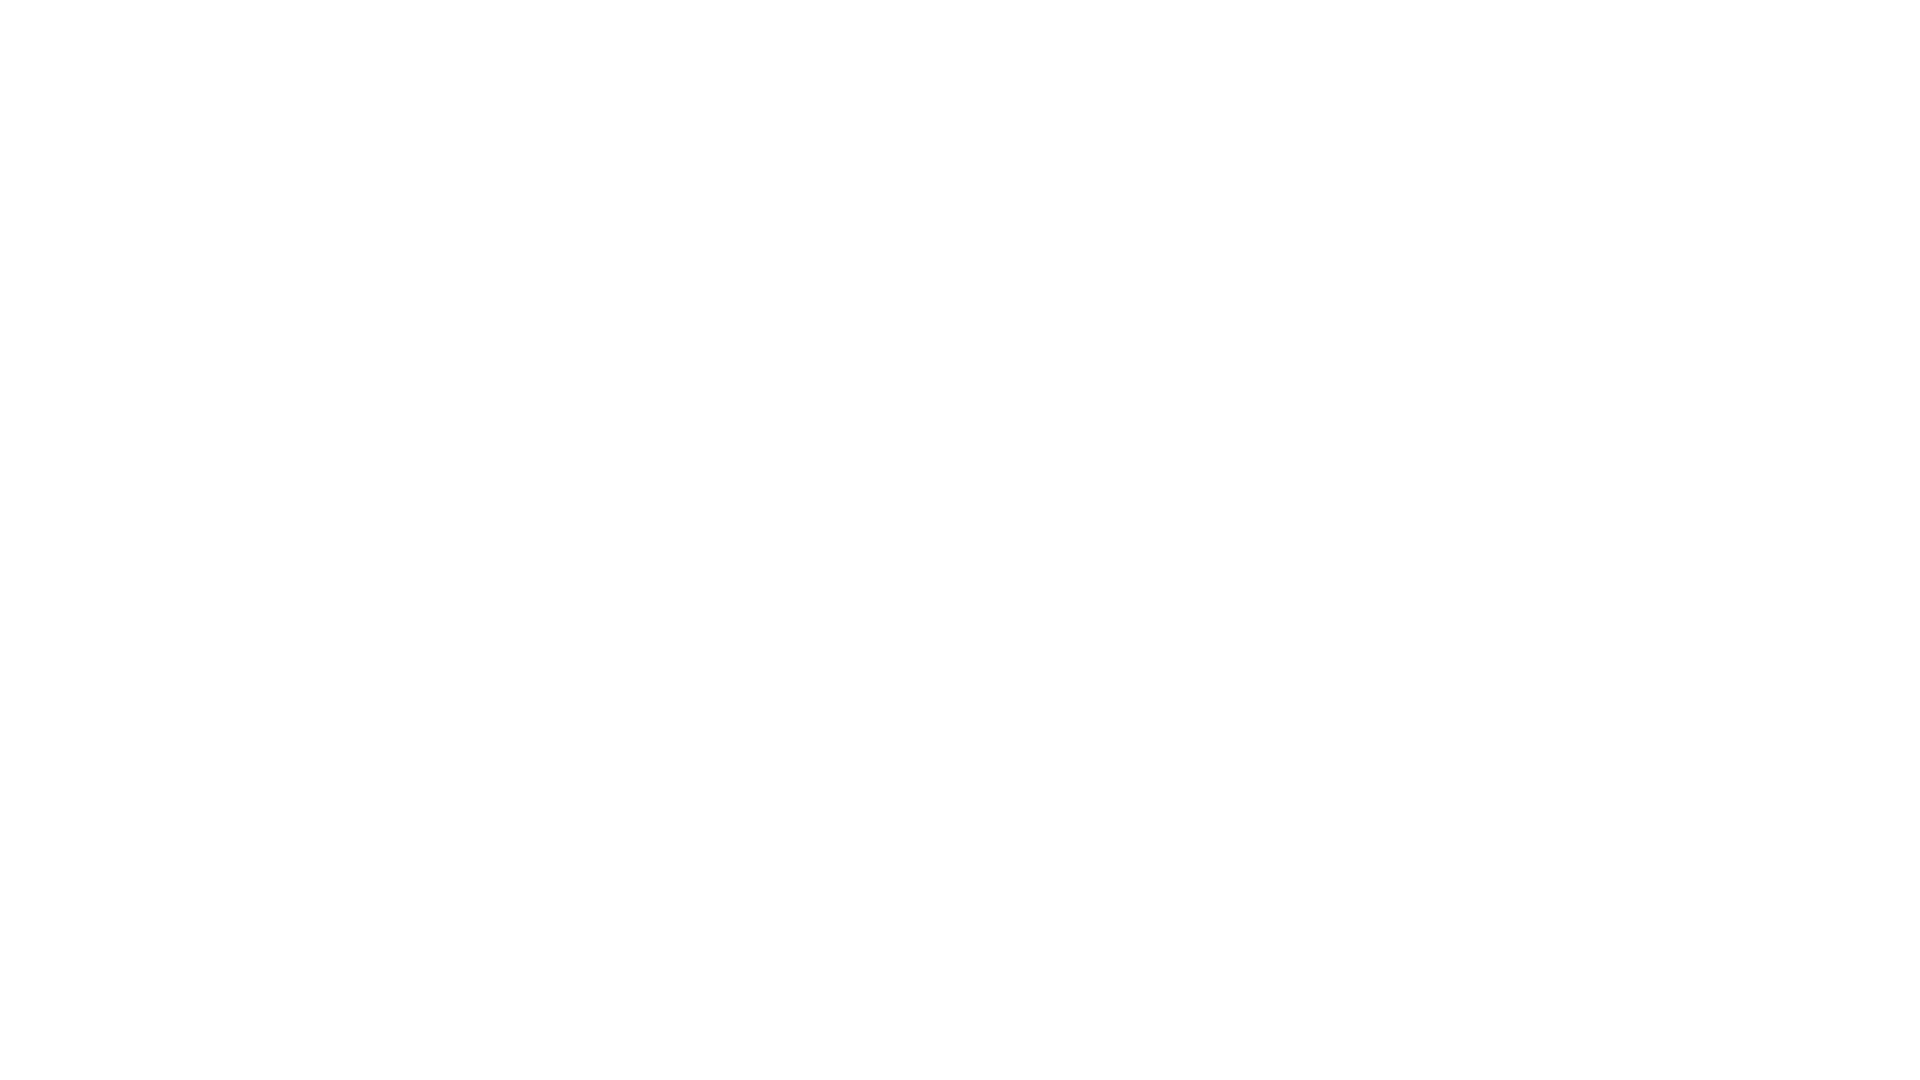

Scrolled down 250 pixels (iteration 7/10)
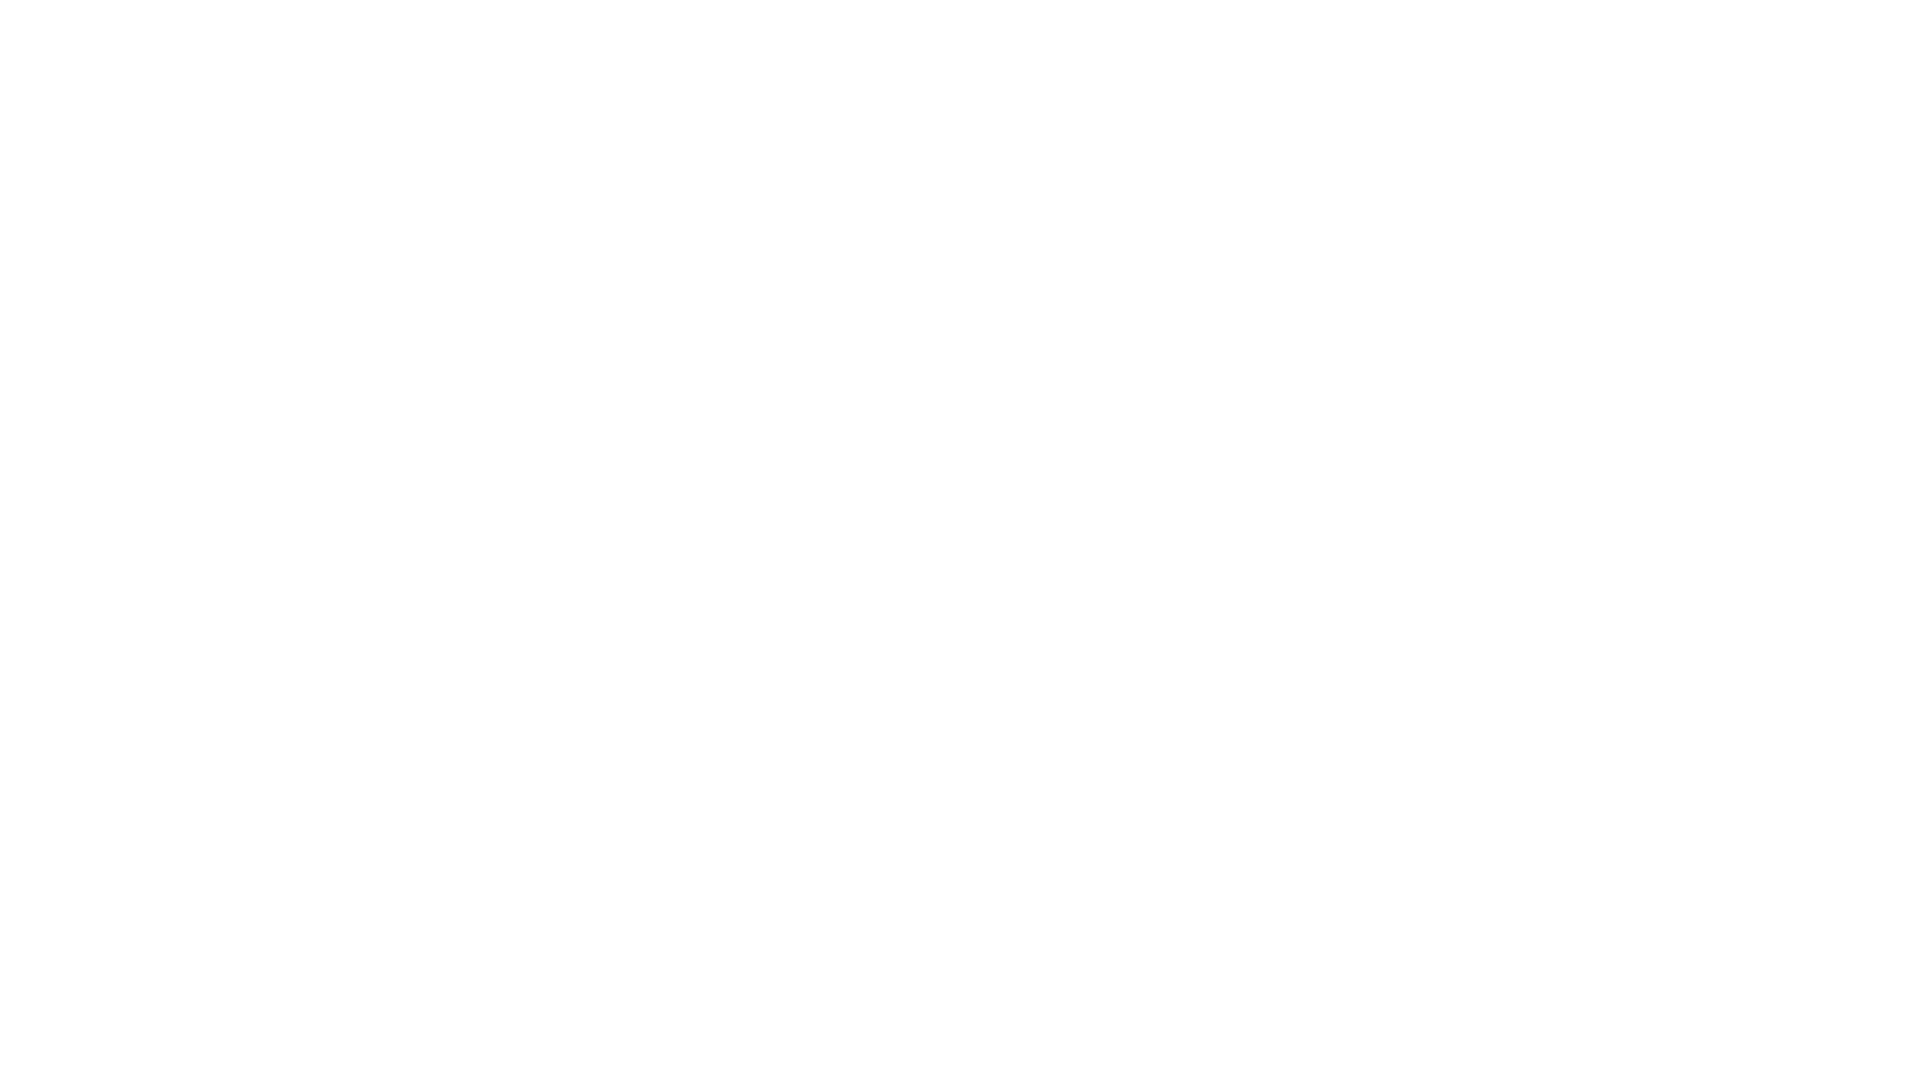

Waited 1 second for content to load (iteration 7/10)
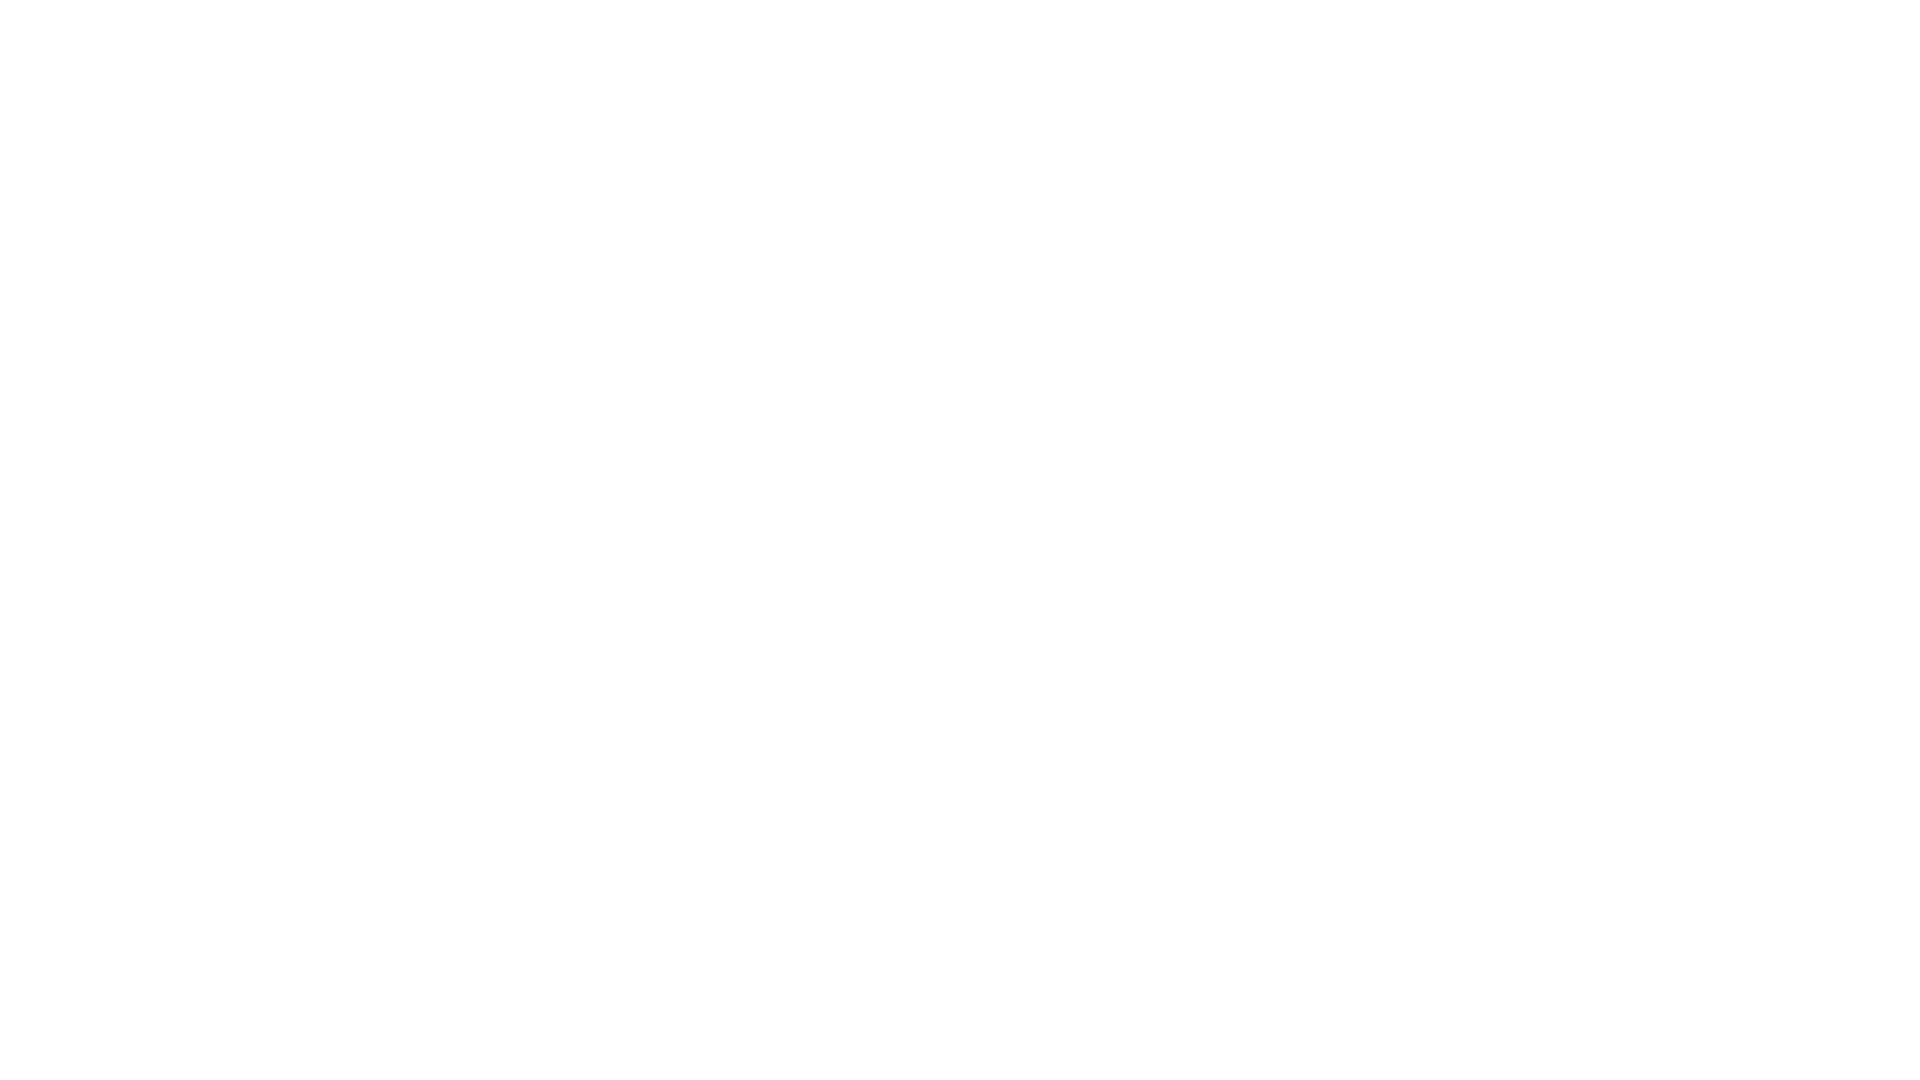

Scrolled down 250 pixels (iteration 8/10)
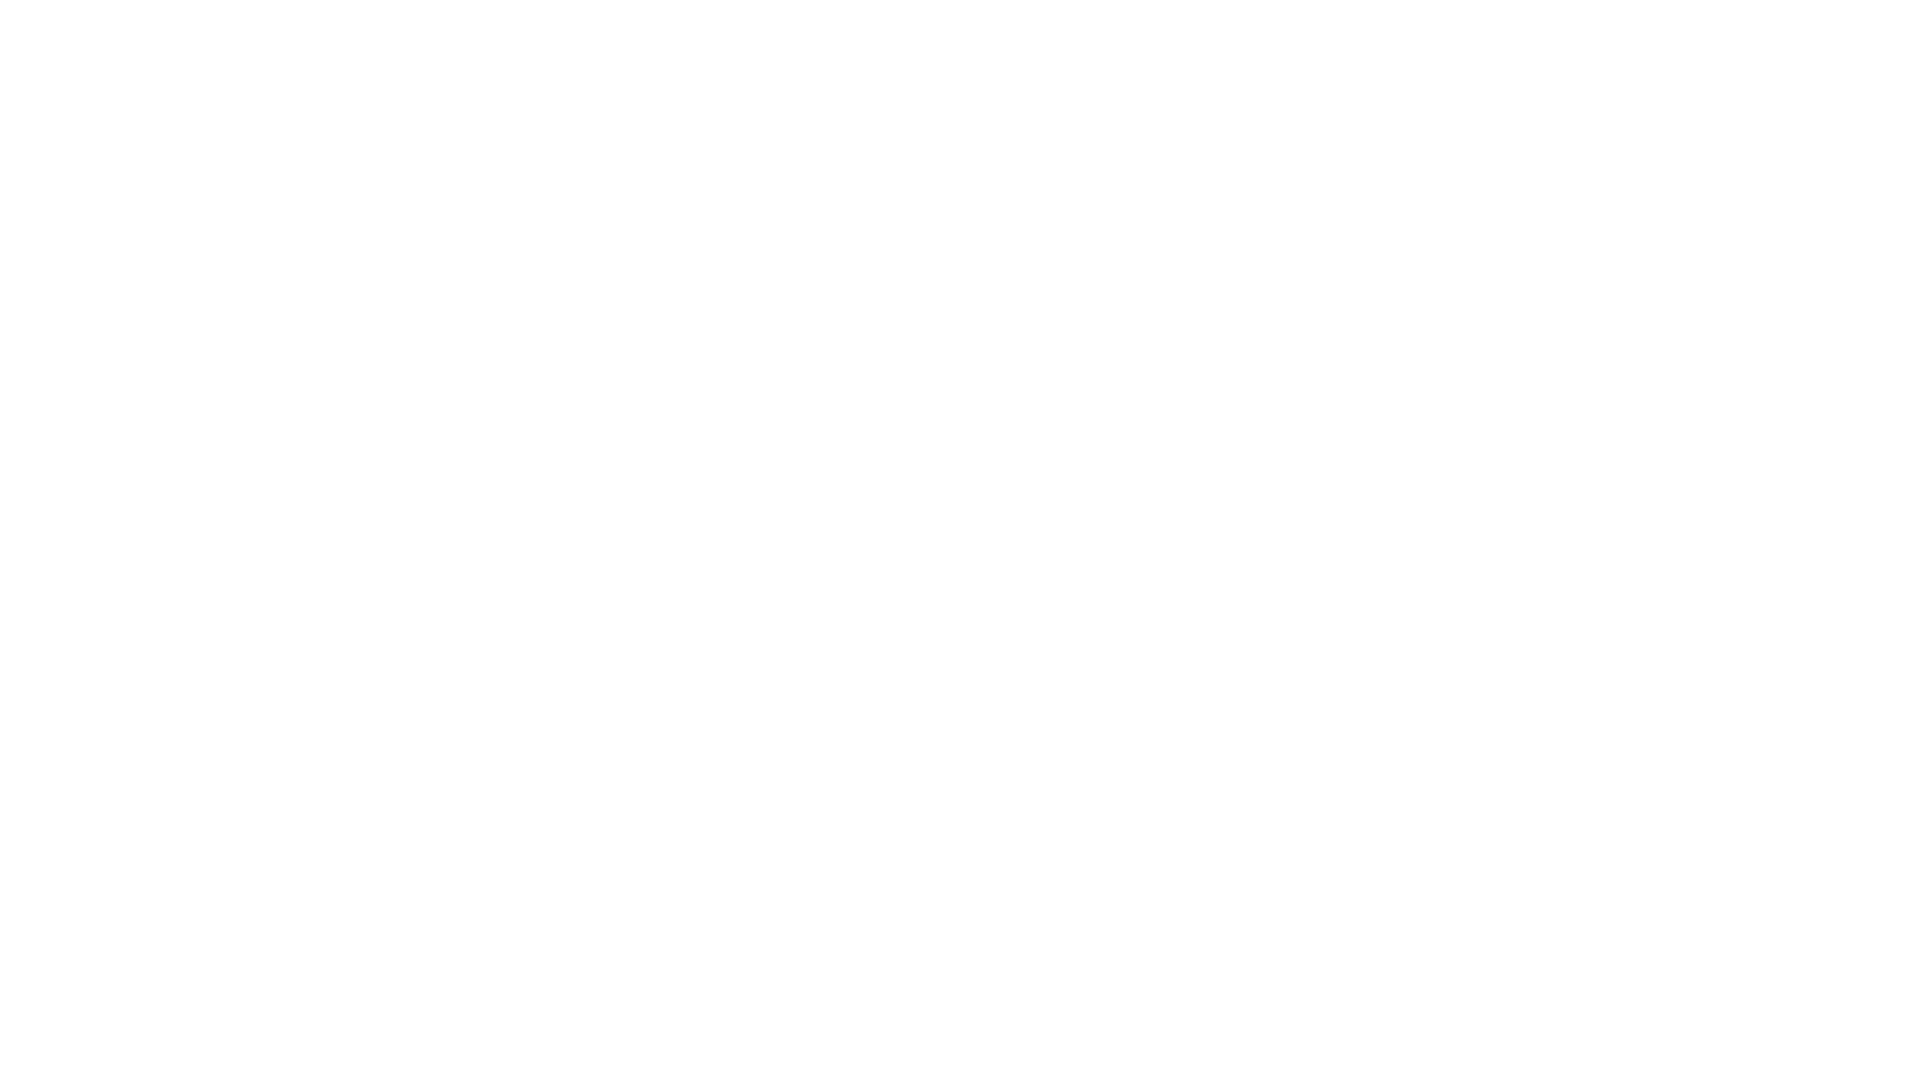

Waited 1 second for content to load (iteration 8/10)
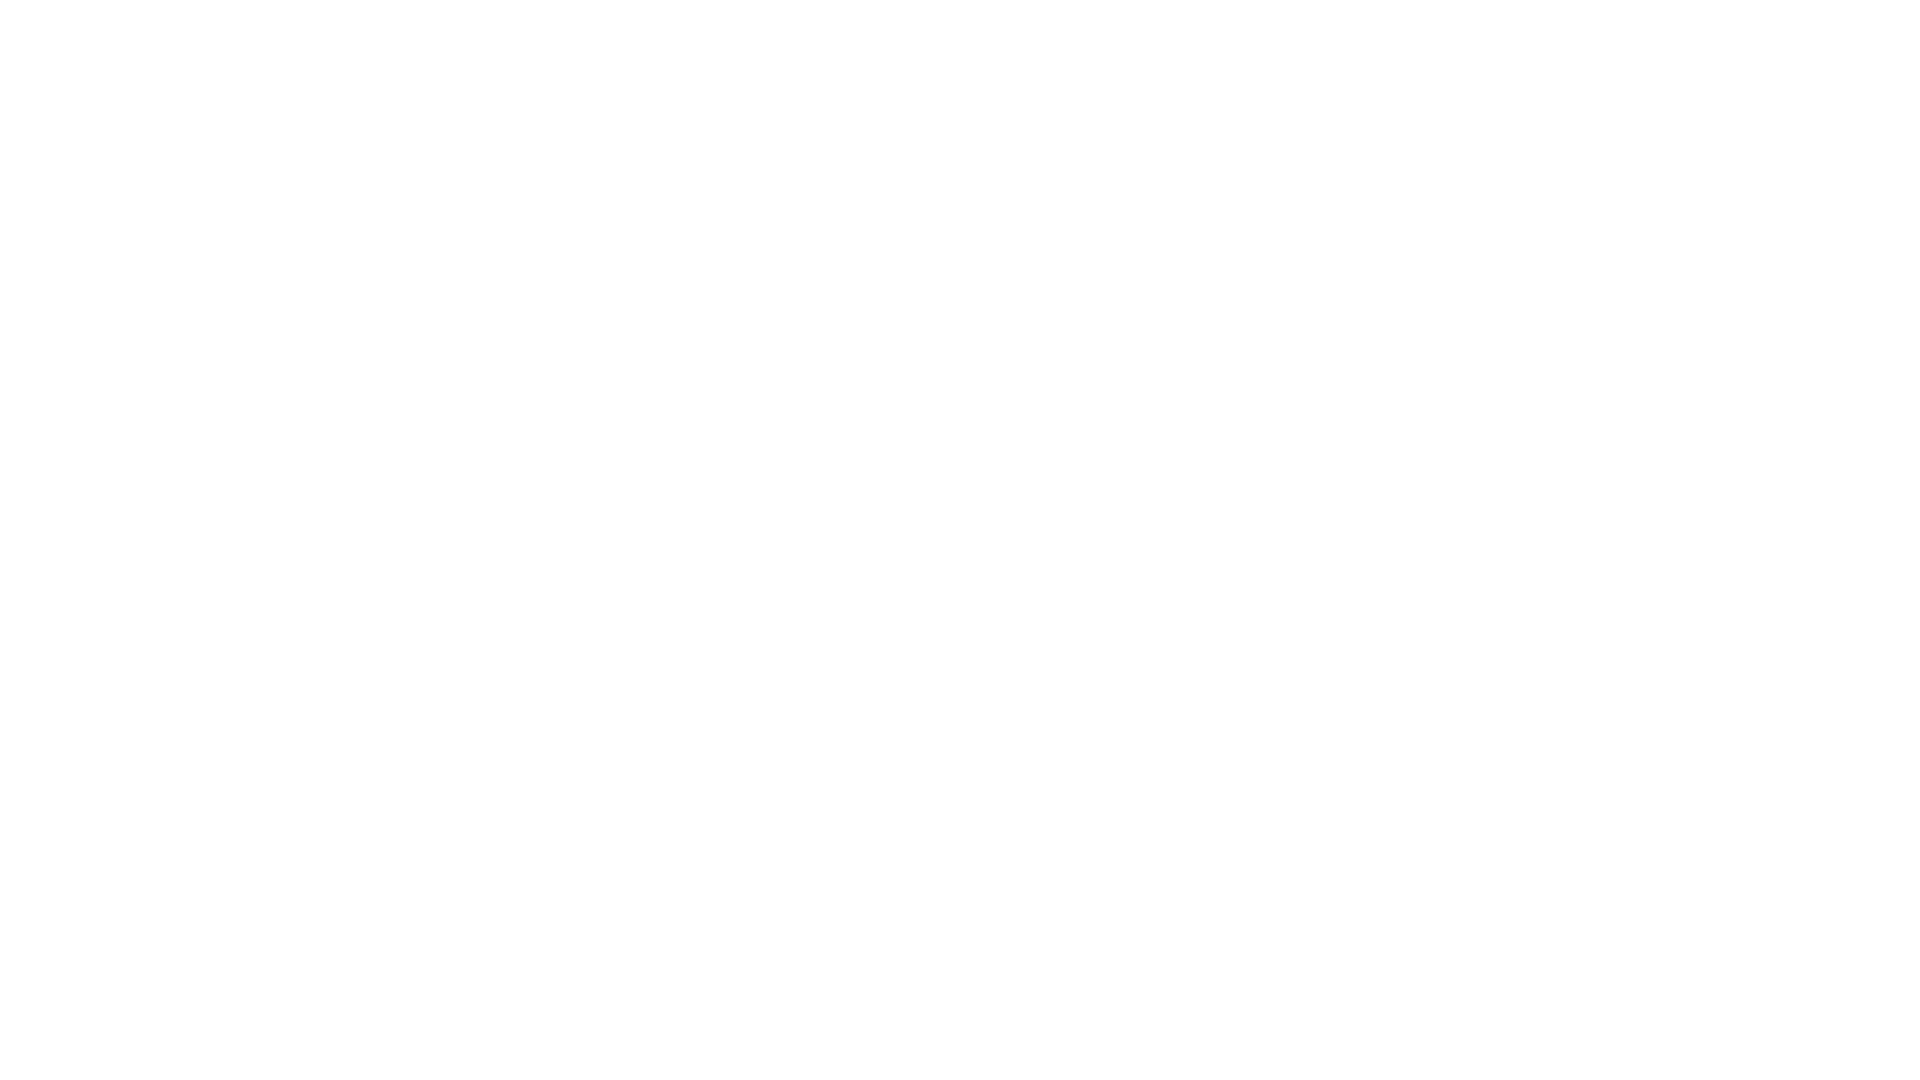

Scrolled down 250 pixels (iteration 9/10)
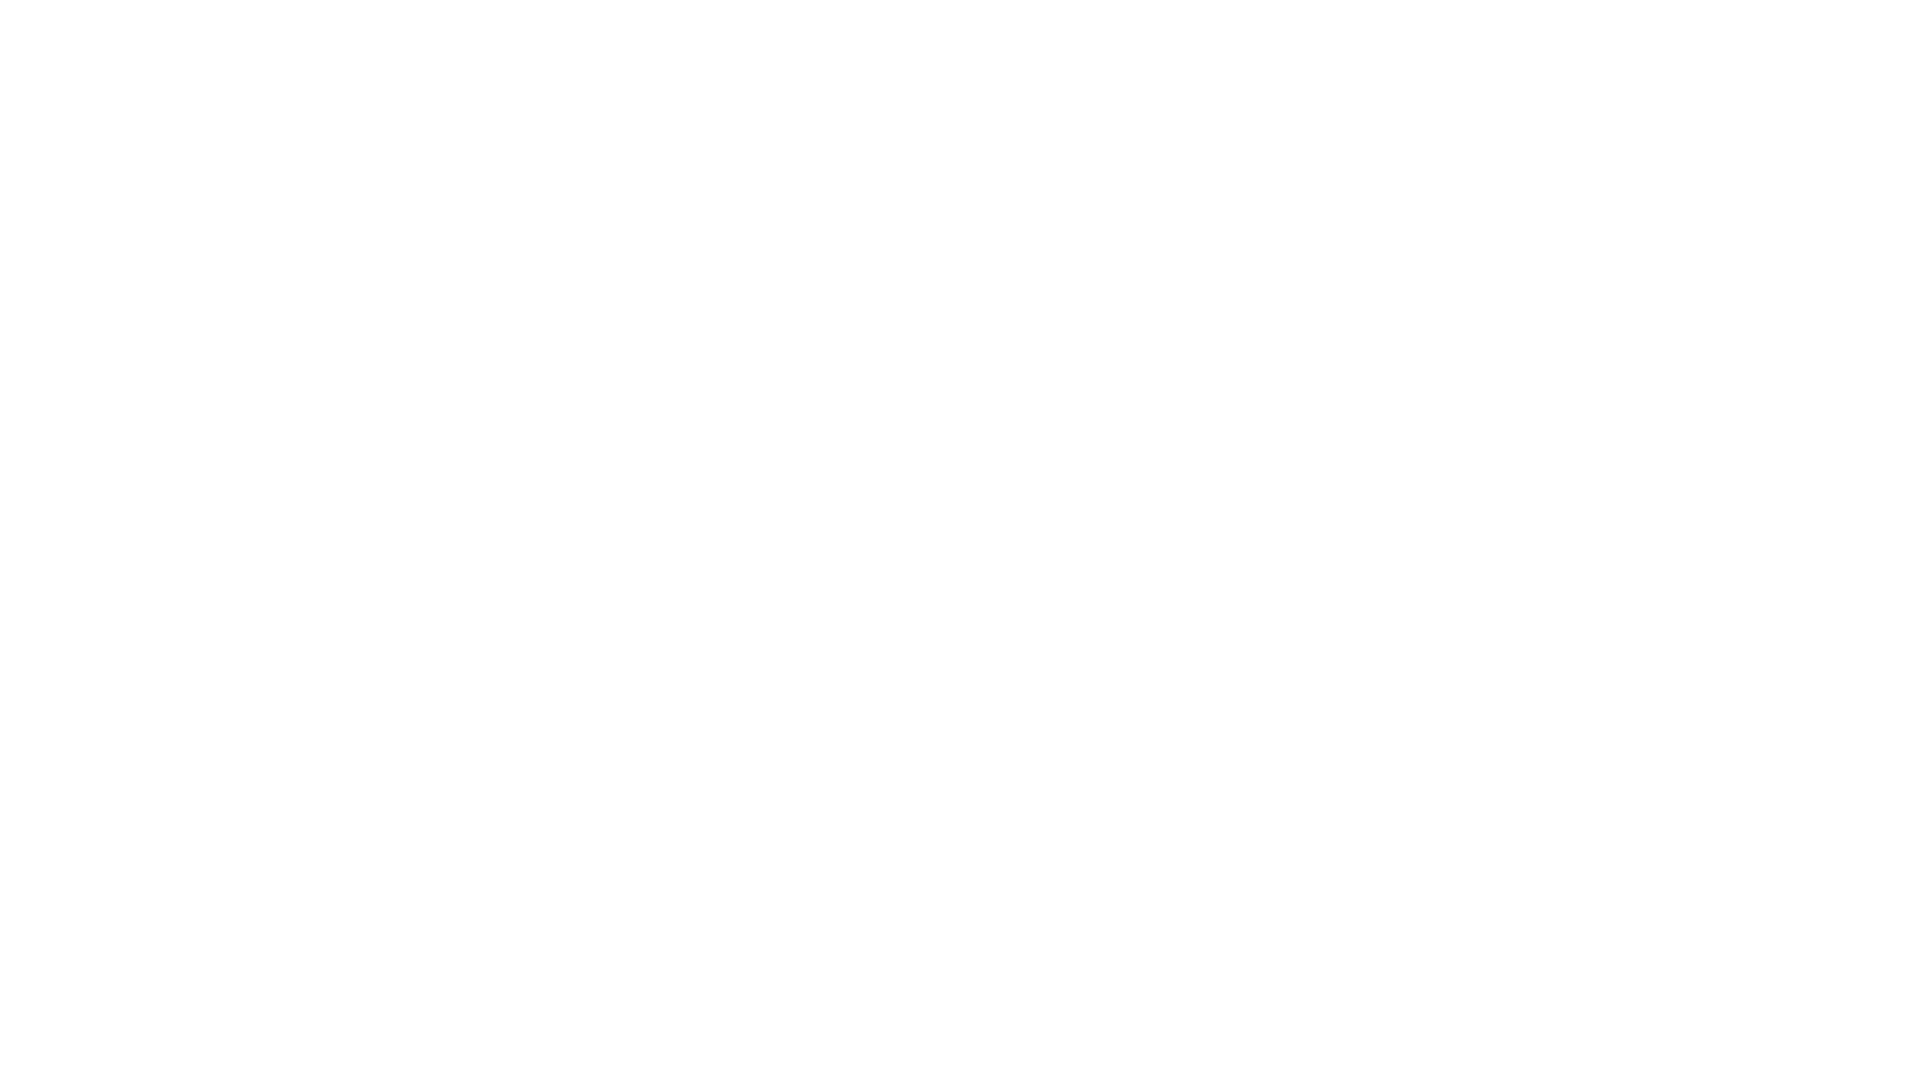

Waited 1 second for content to load (iteration 9/10)
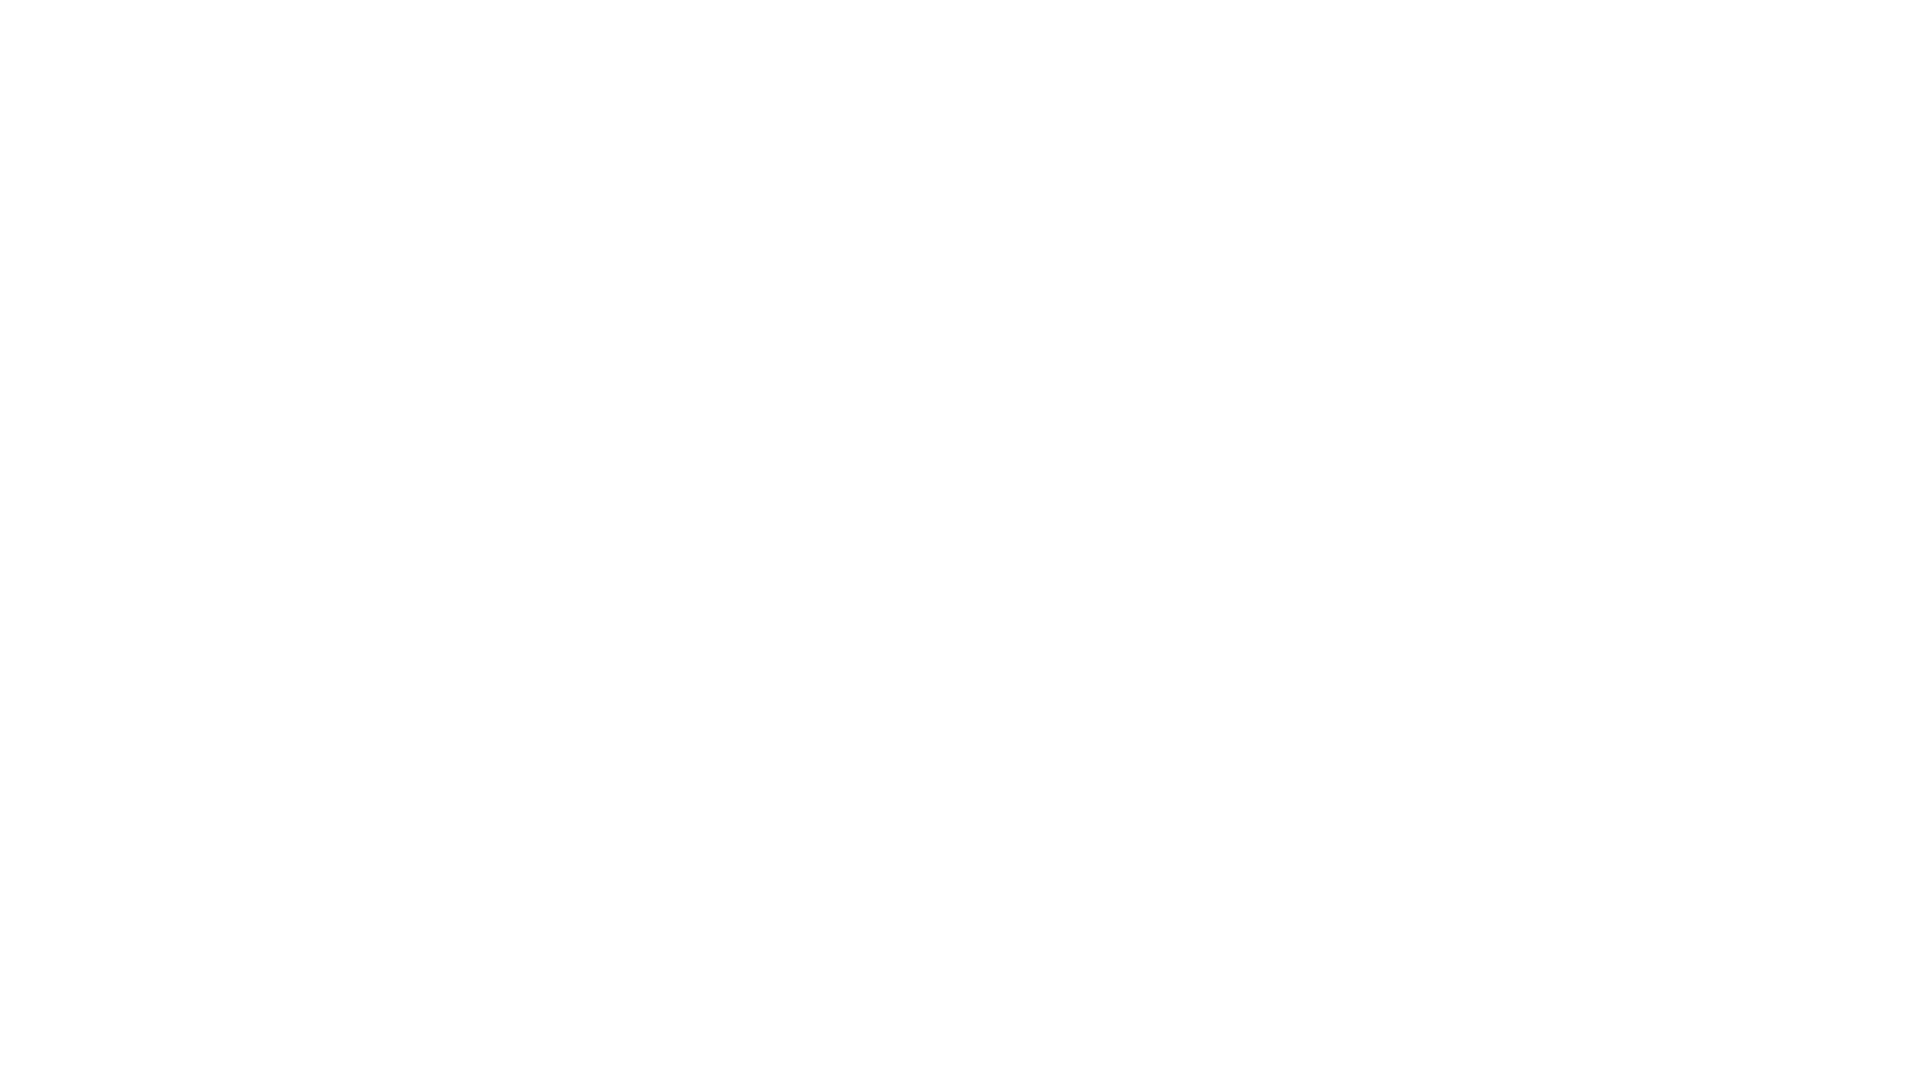

Scrolled down 250 pixels (iteration 10/10)
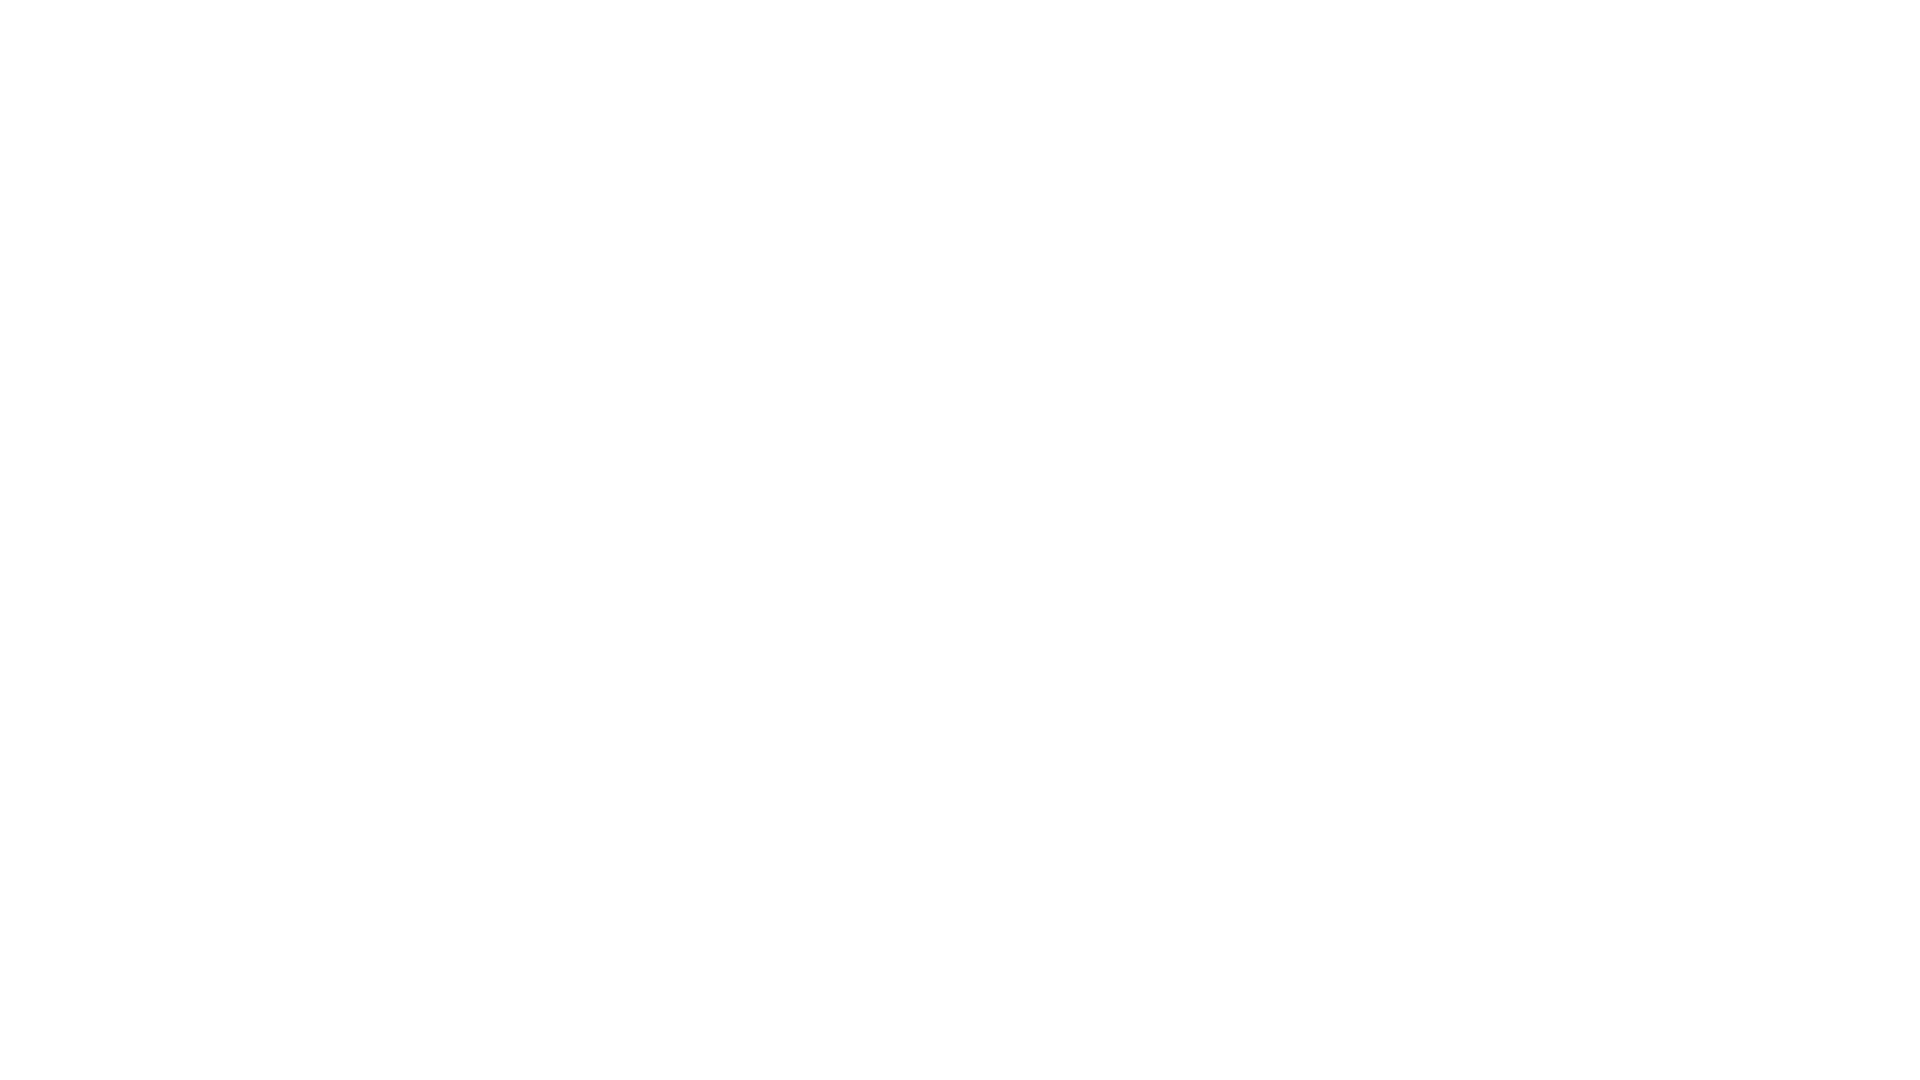

Waited 1 second for content to load (iteration 10/10)
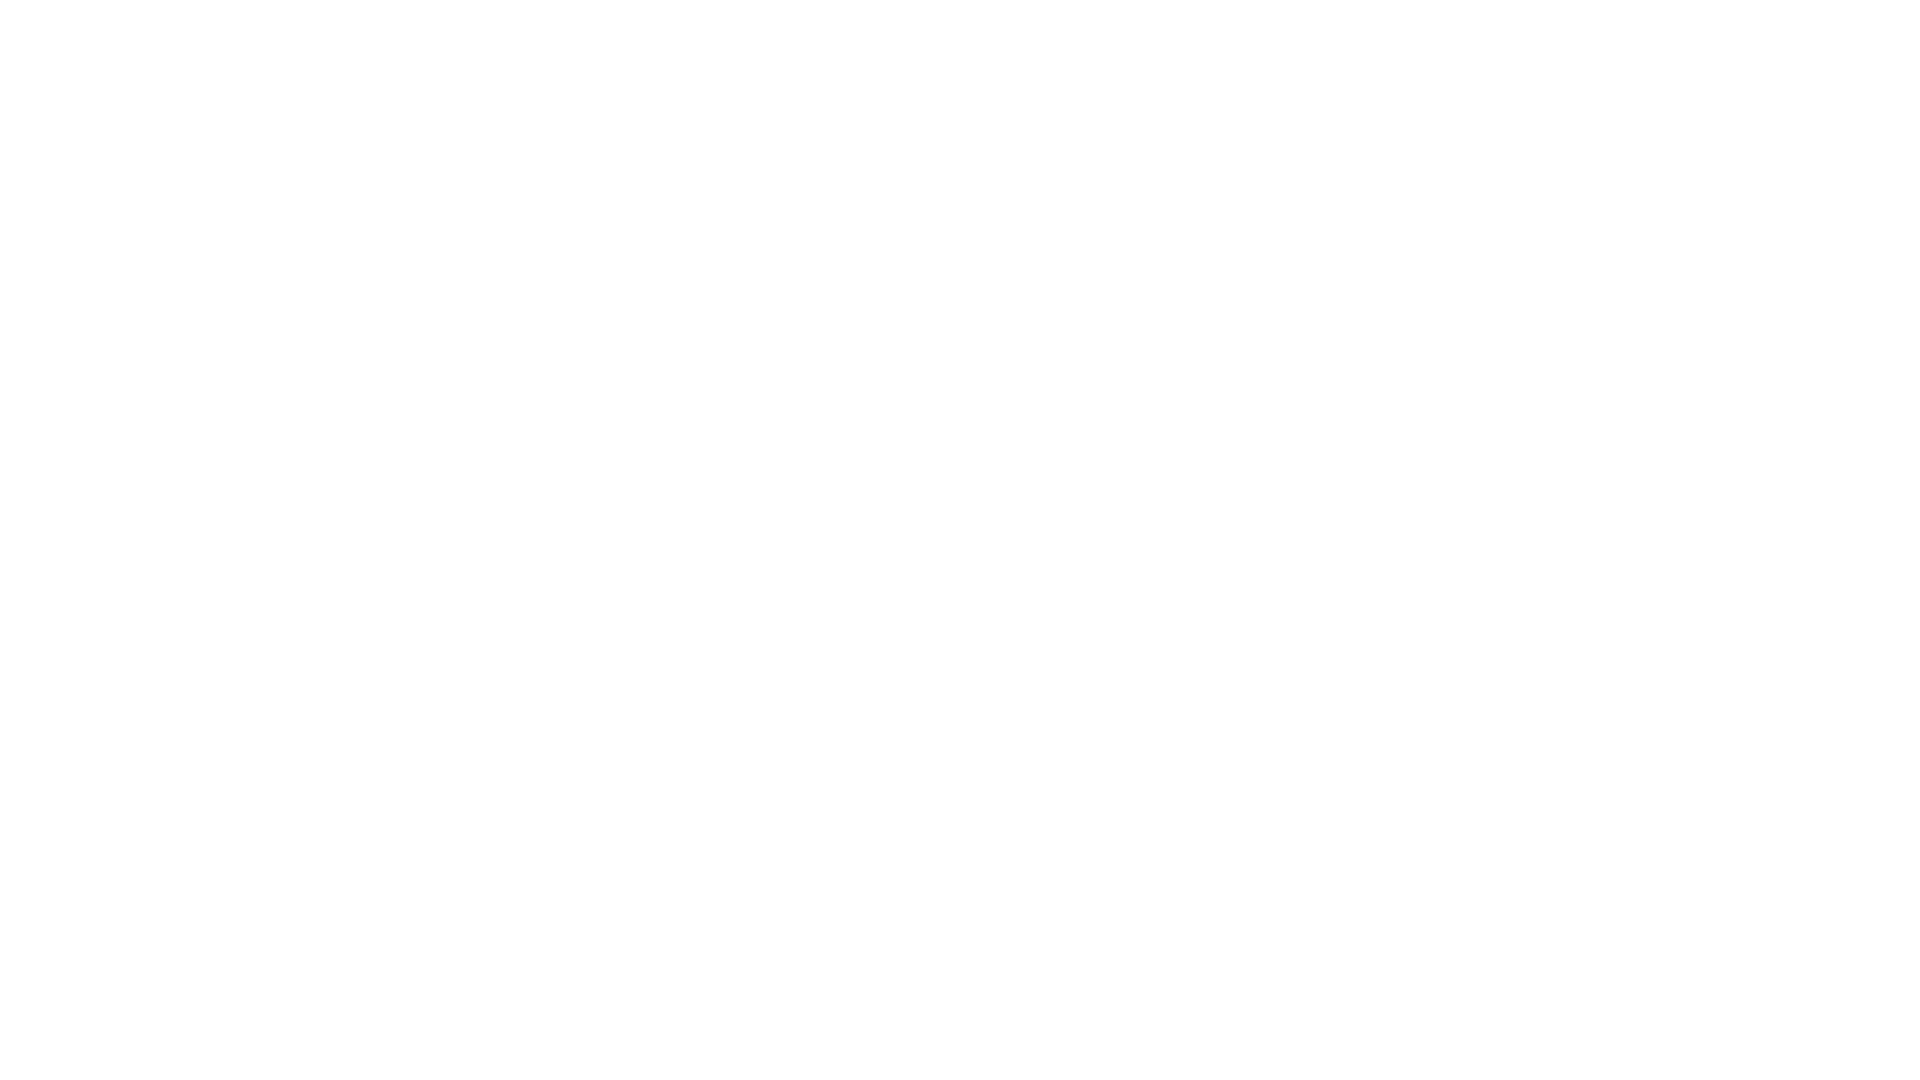

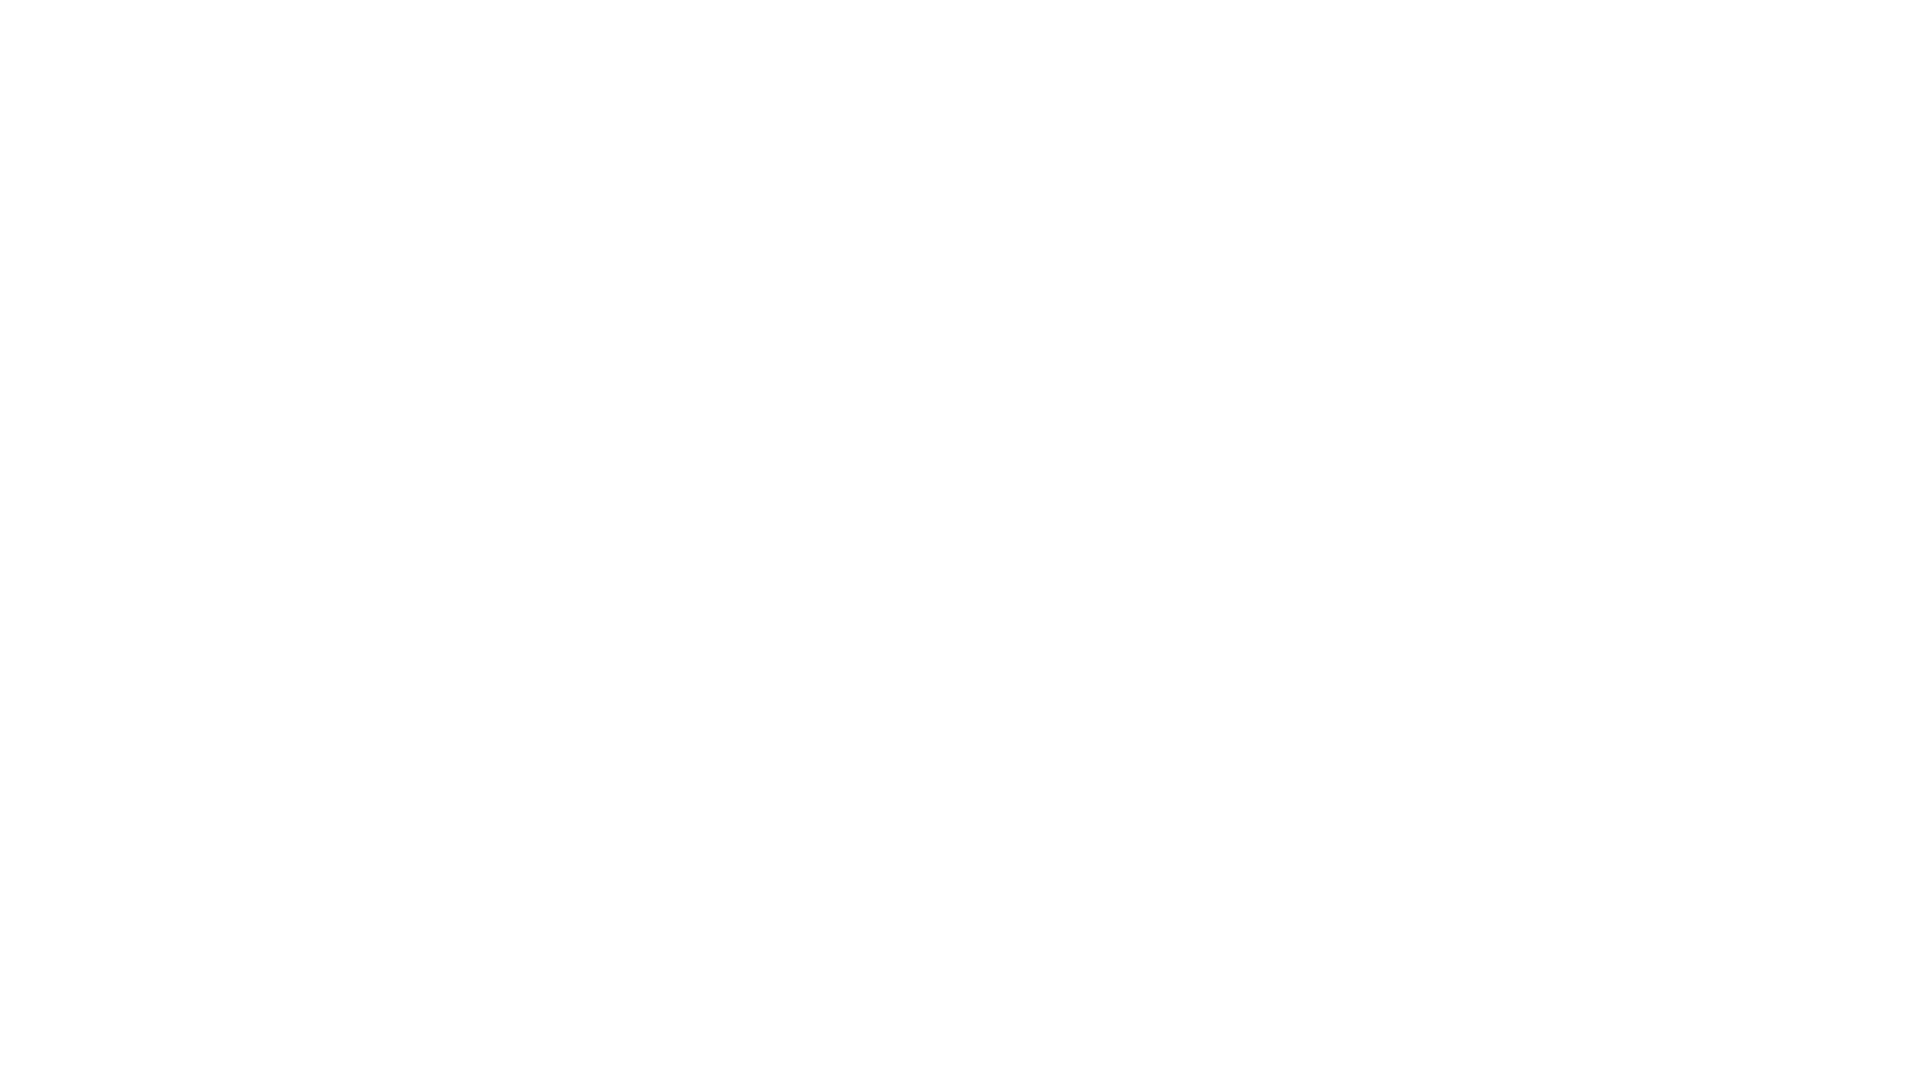